Tests navigation through multiple product categories by clicking category links and verifying category titles

Starting URL: http://intershop5.skillbox.ru/product-category/catalog/

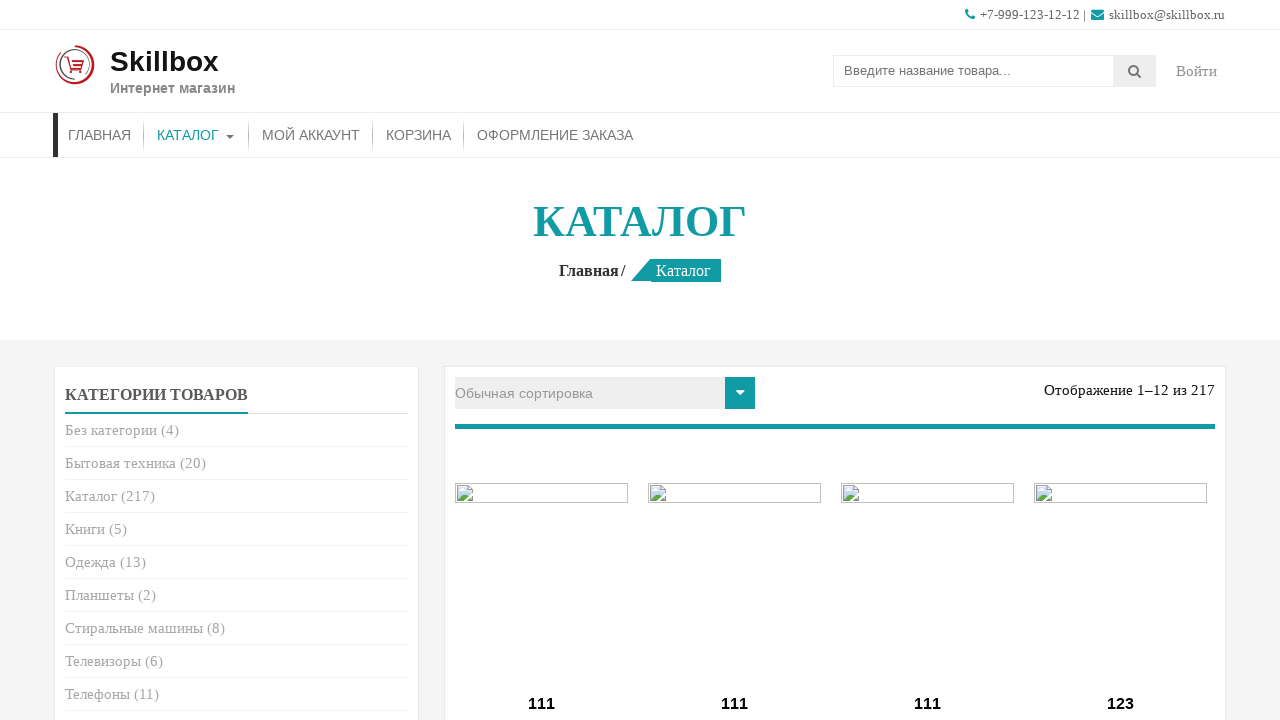

Clicked on 'Without category' link at (111, 430) on .cat-item-15 > a
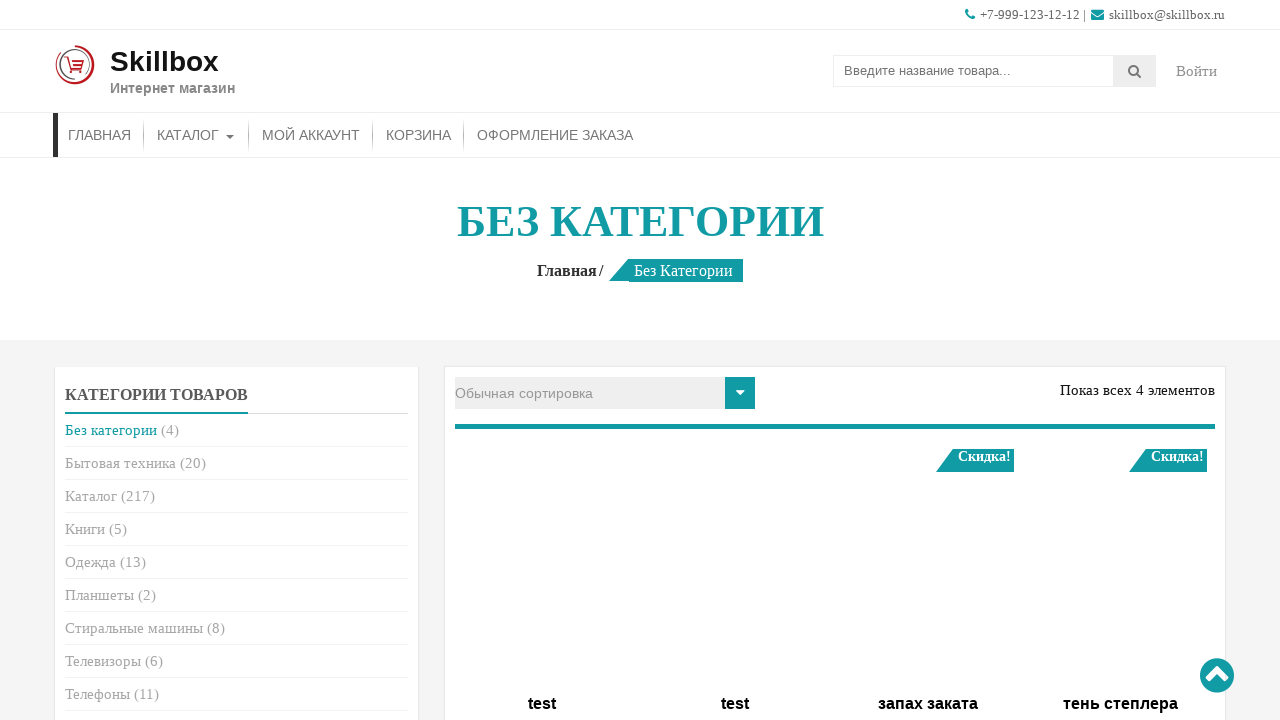

Category title loaded for 'Without category'
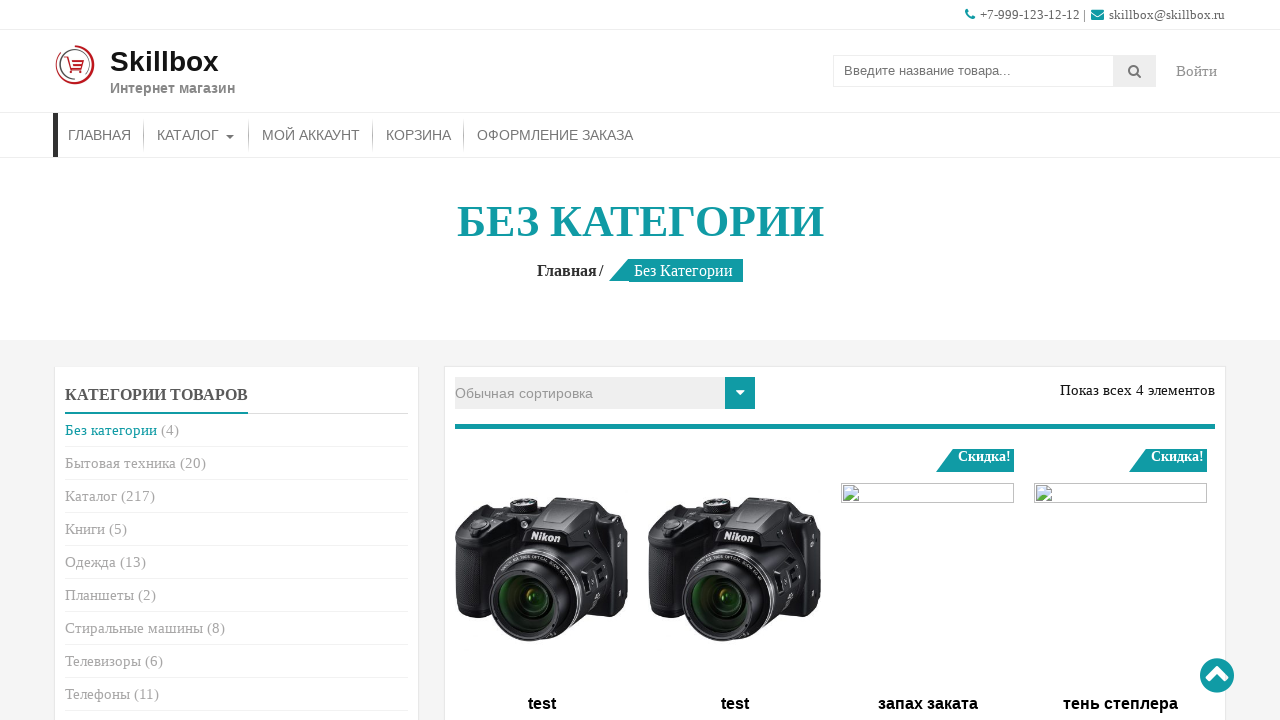

Navigated back to catalog page
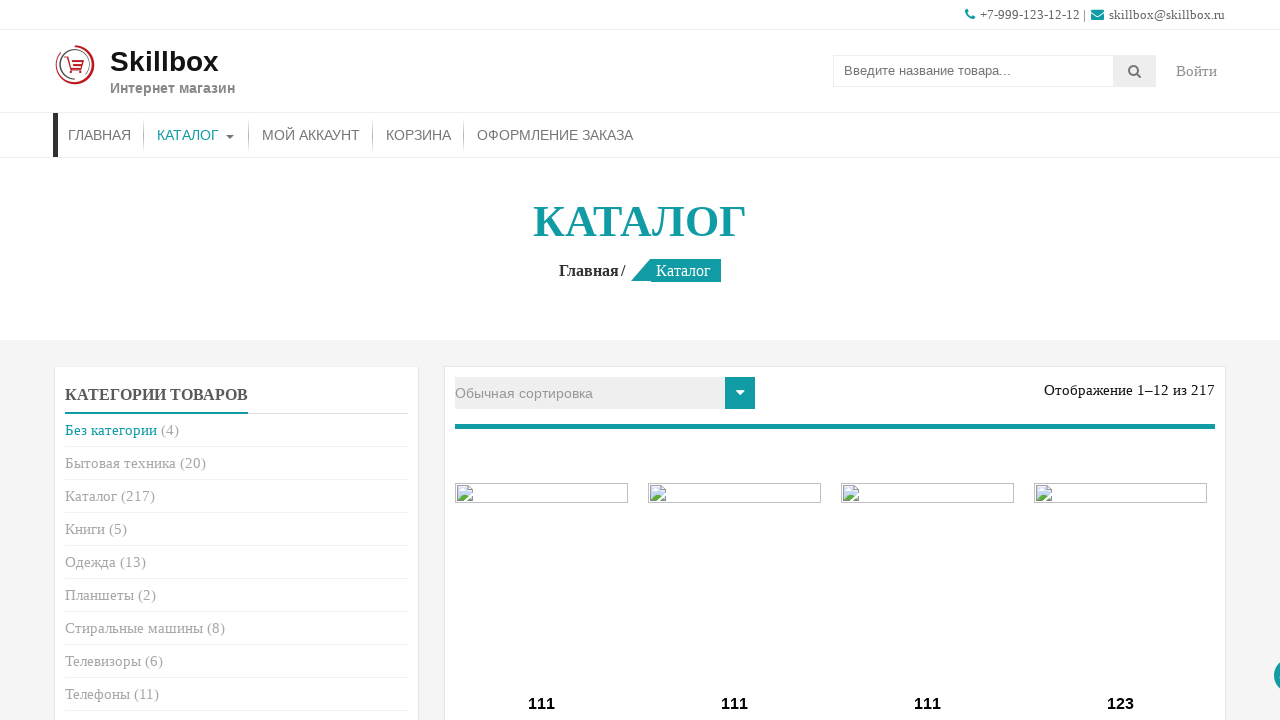

Clicked on 'Appliances' category link at (120, 463) on .cat-item-20 > a
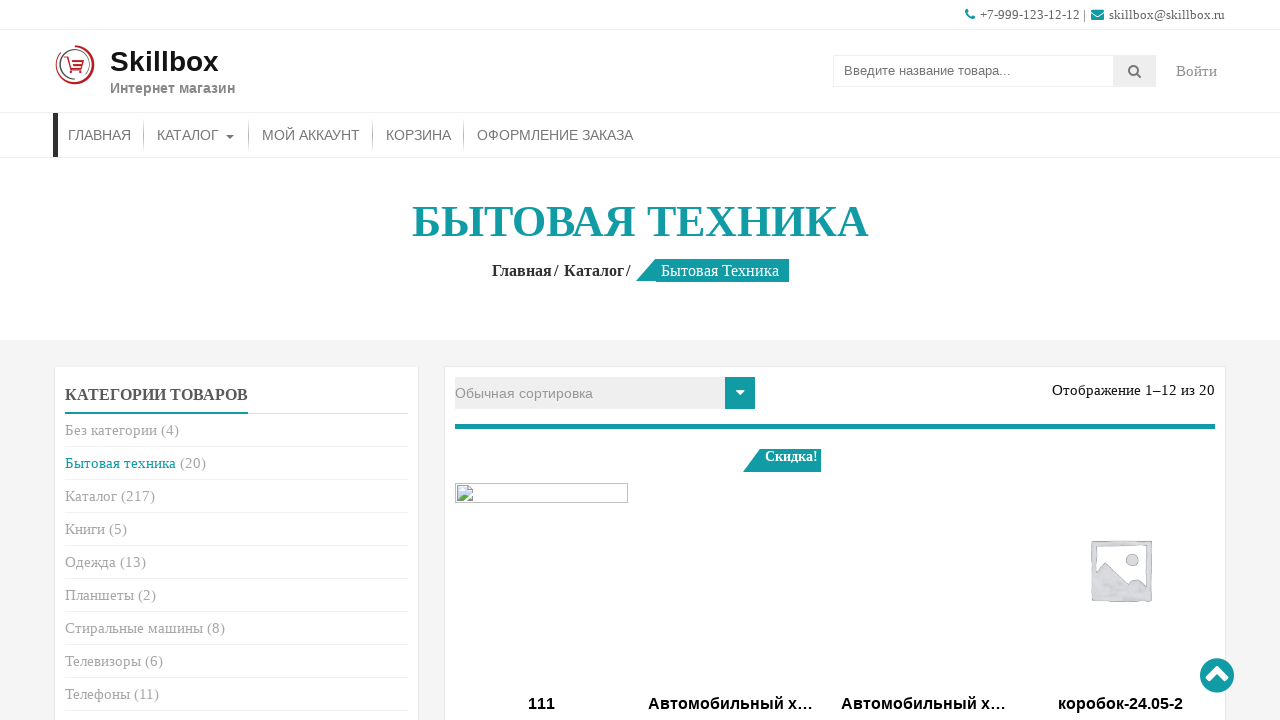

Category title loaded for 'Appliances'
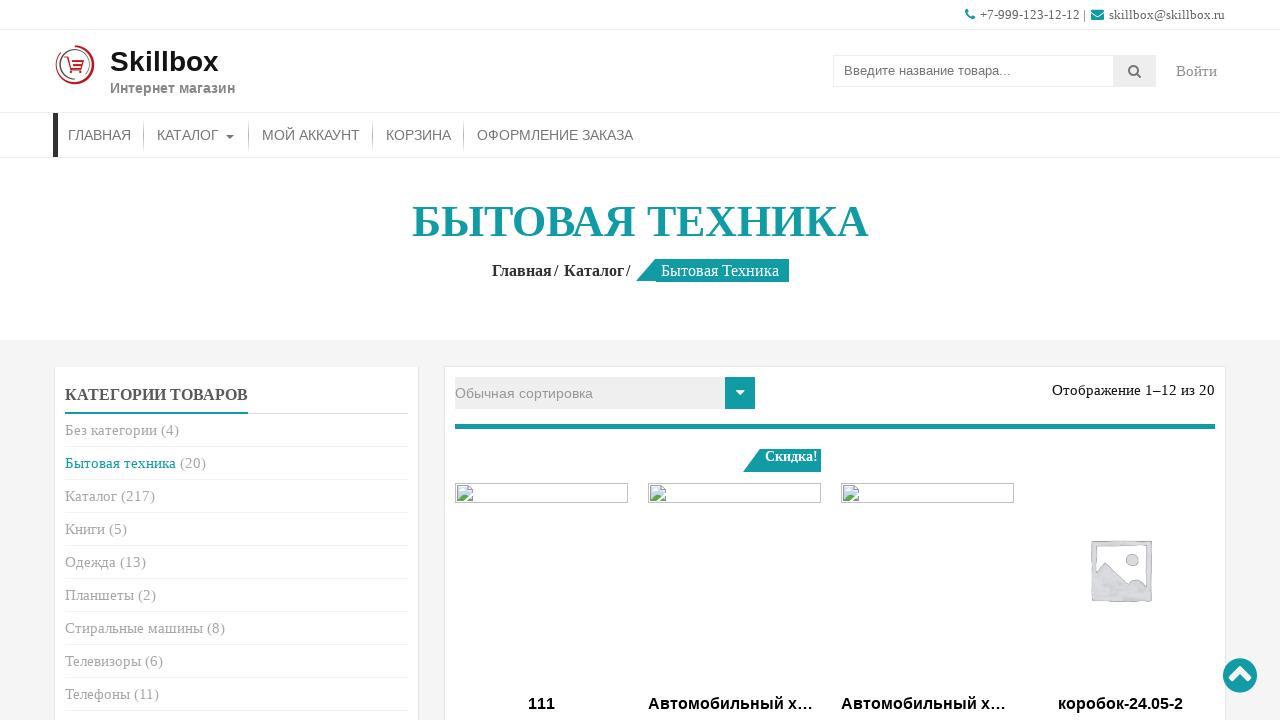

Navigated back to catalog page
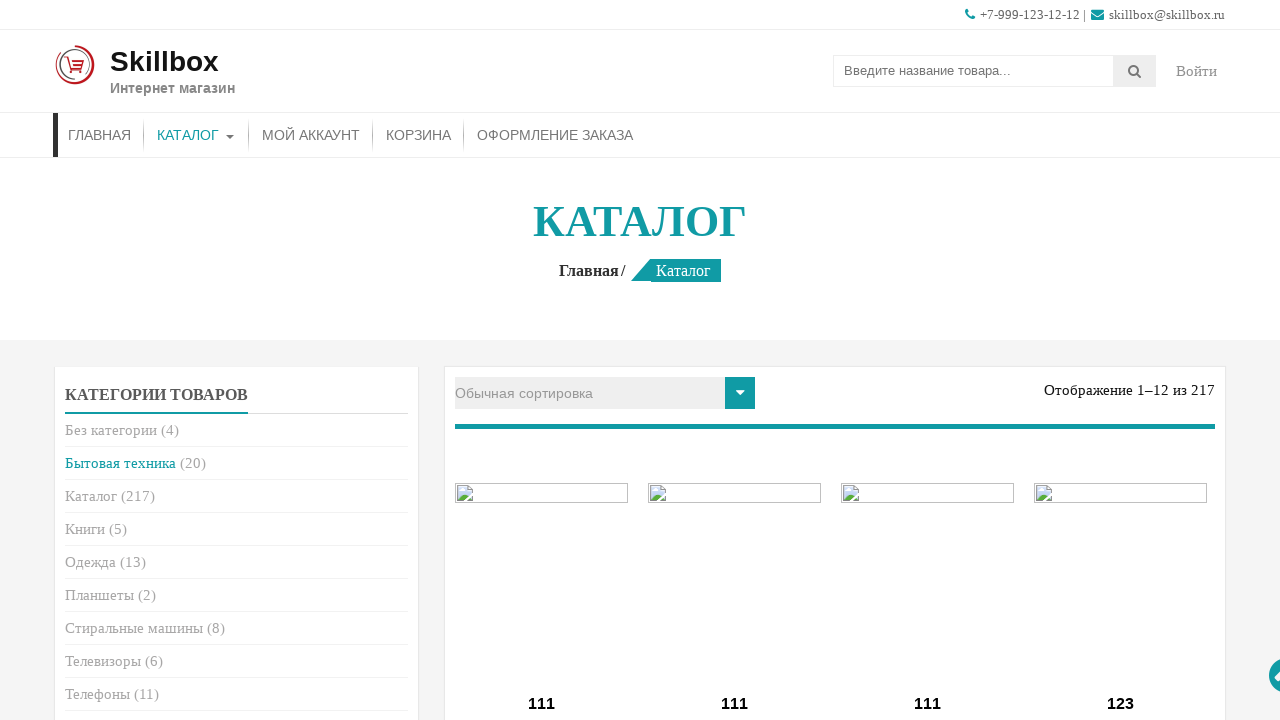

Clicked on 'Catalog' category link at (91, 496) on .cat-item-19 > a
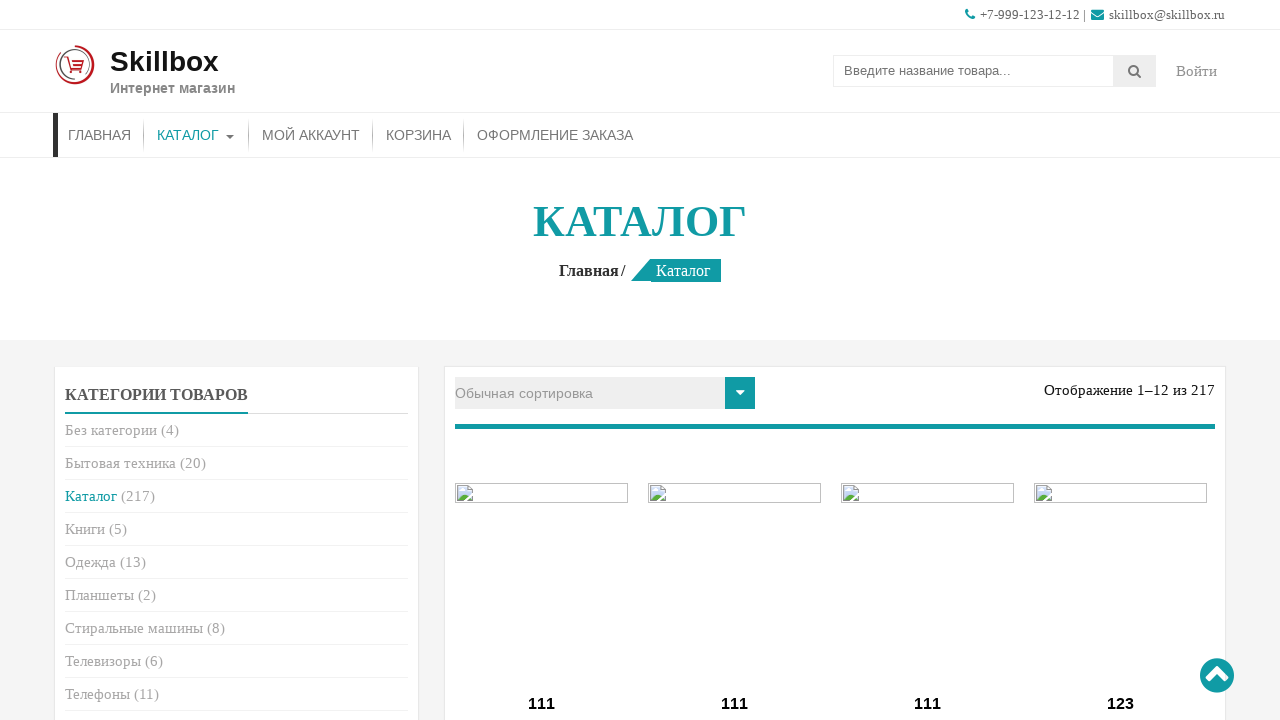

Category title loaded for 'Catalog'
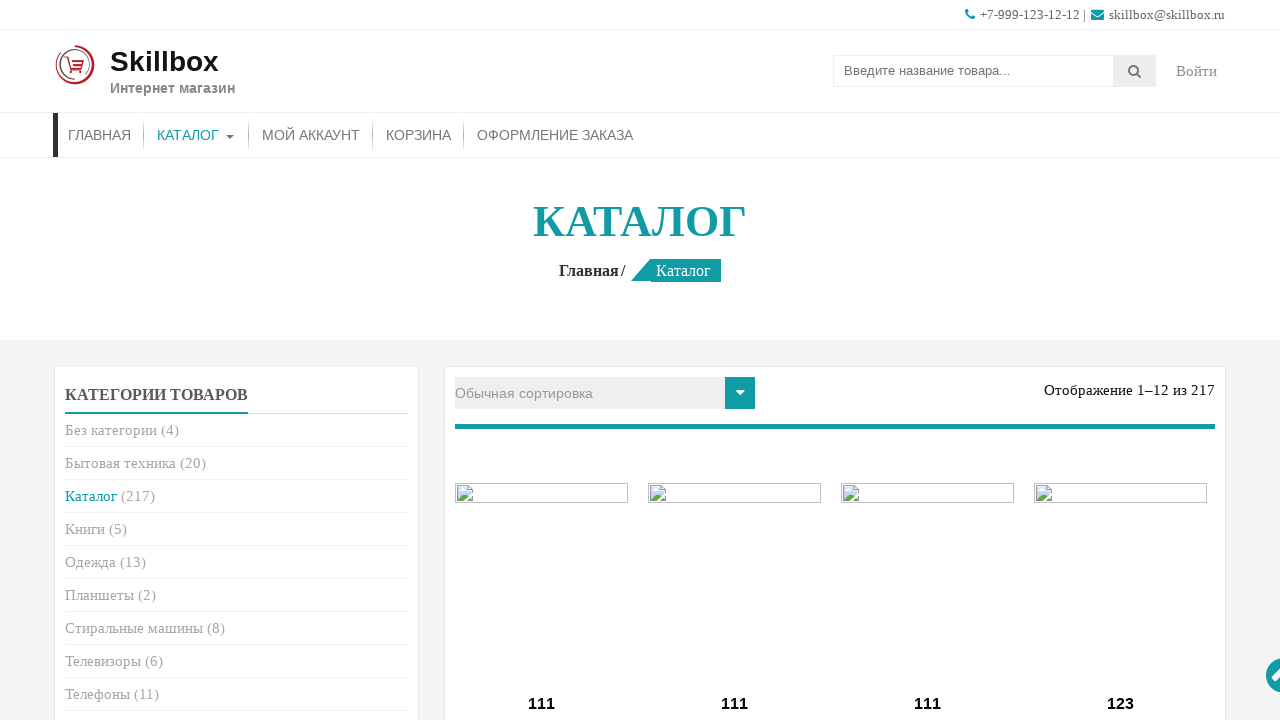

Navigated back to catalog page
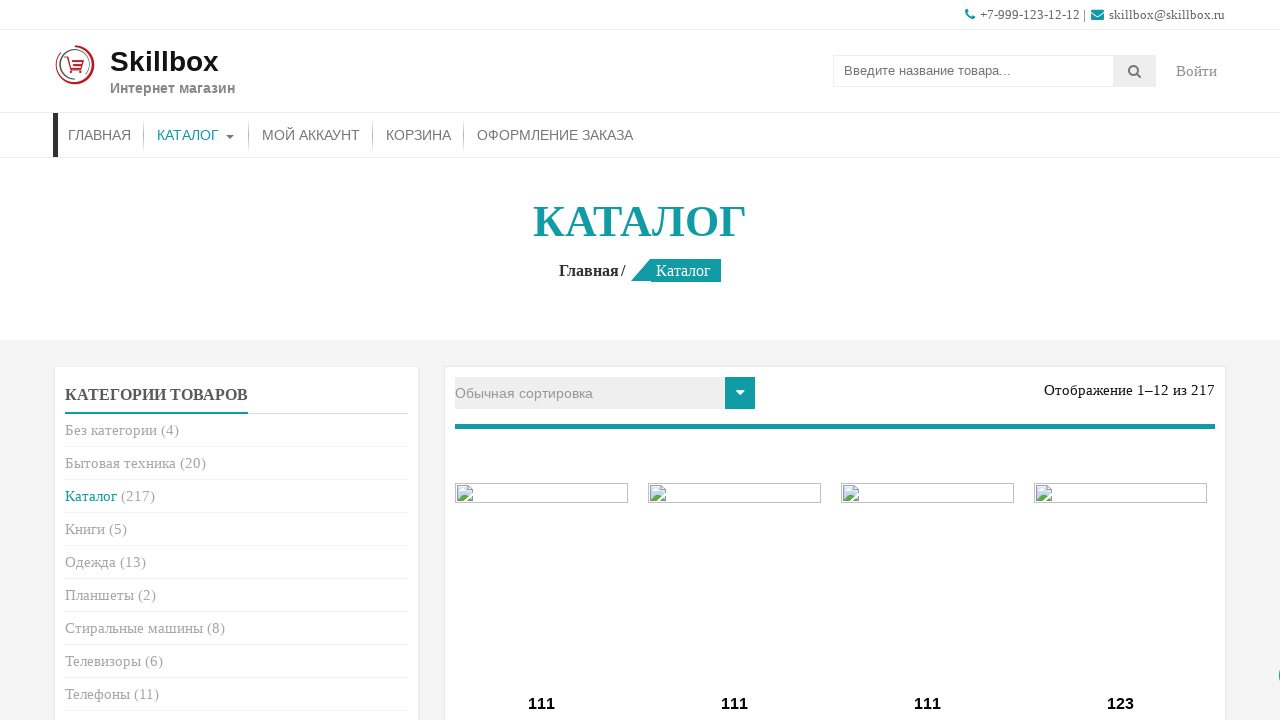

Clicked on 'Books' category link at (85, 529) on .cat-item-28 > a
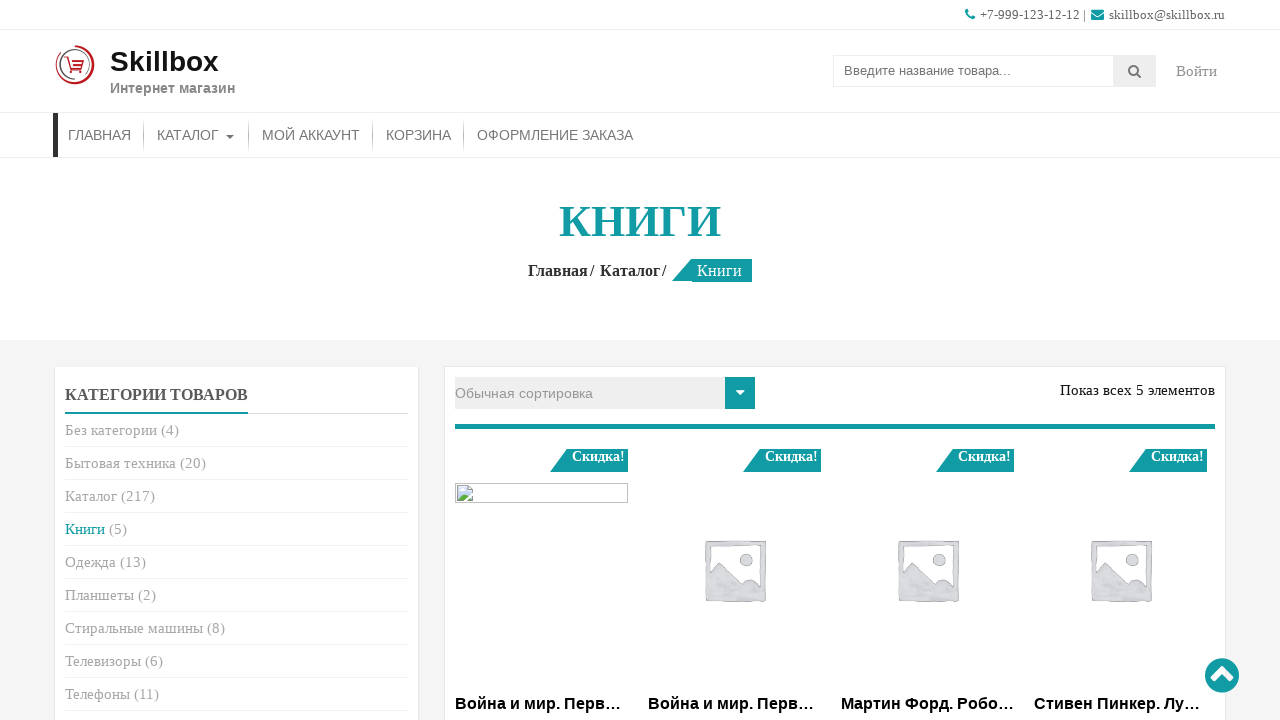

Category title loaded for 'Books'
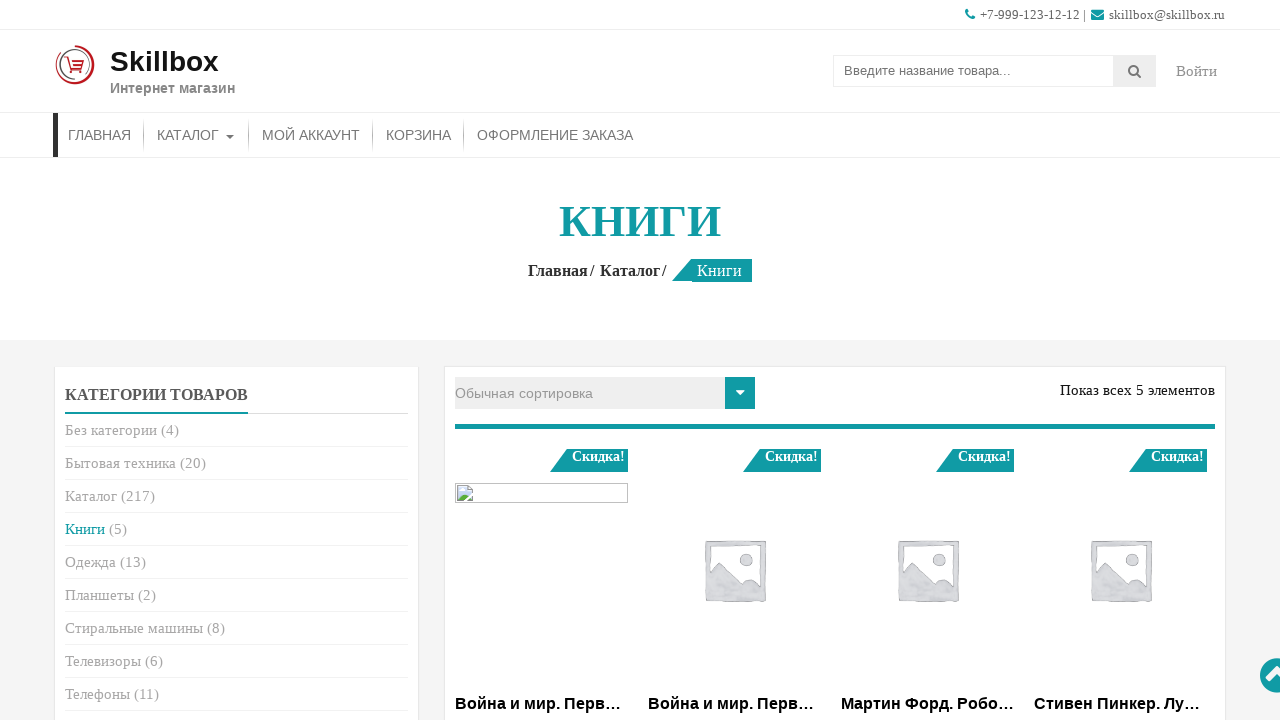

Navigated back to catalog page
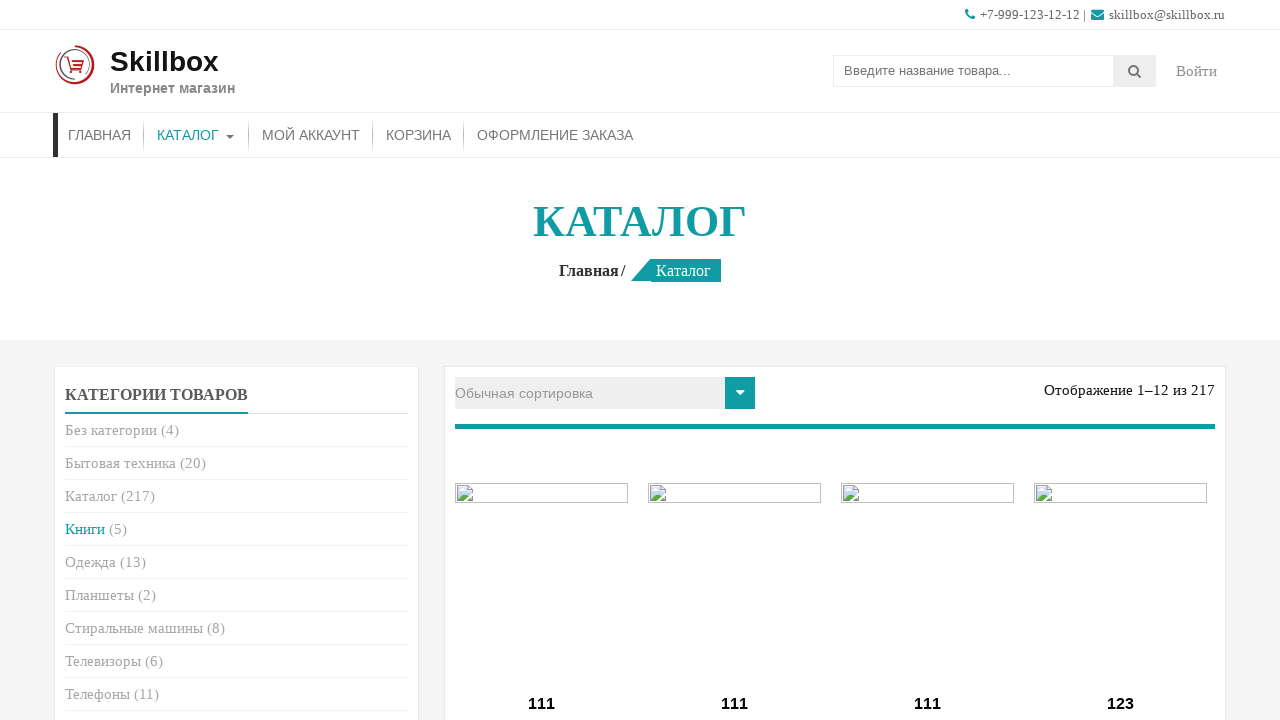

Clicked on 'Clothes' category link at (90, 562) on .cat-item-17 > a
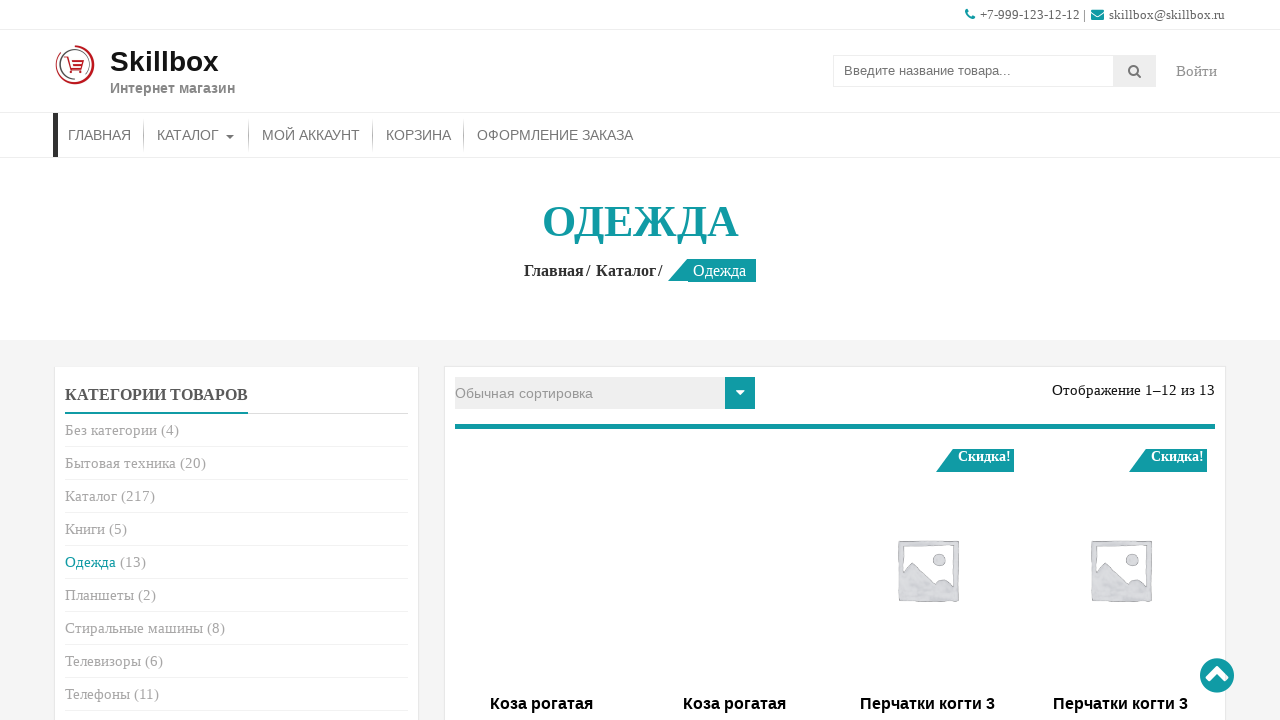

Category title loaded for 'Clothes'
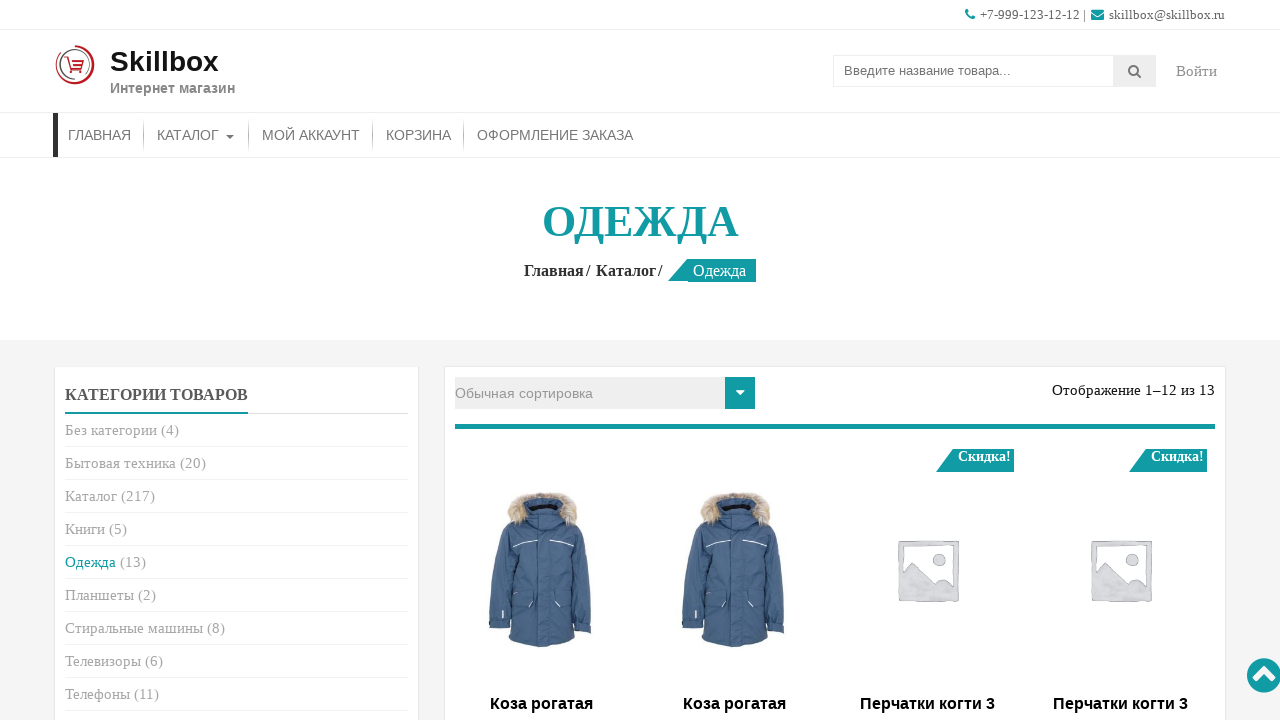

Navigated back to catalog page
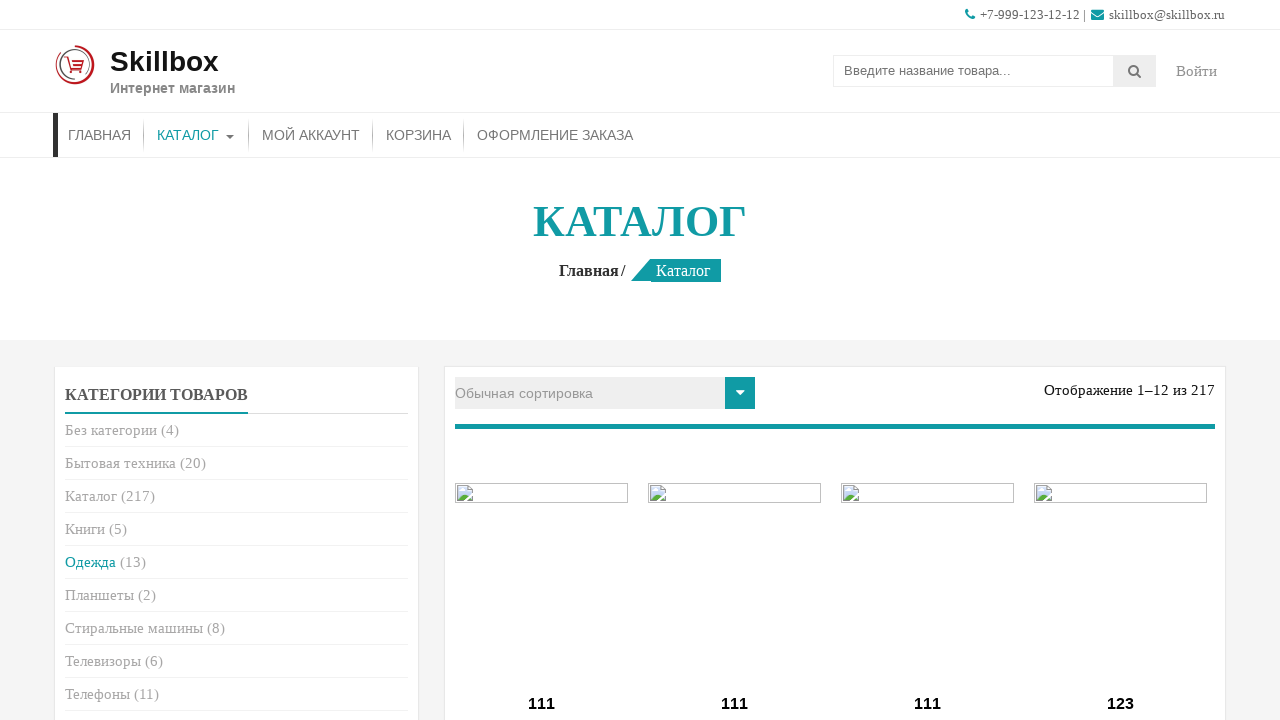

Clicked on 'Tablets' category link at (100, 595) on .cat-item-26 > a
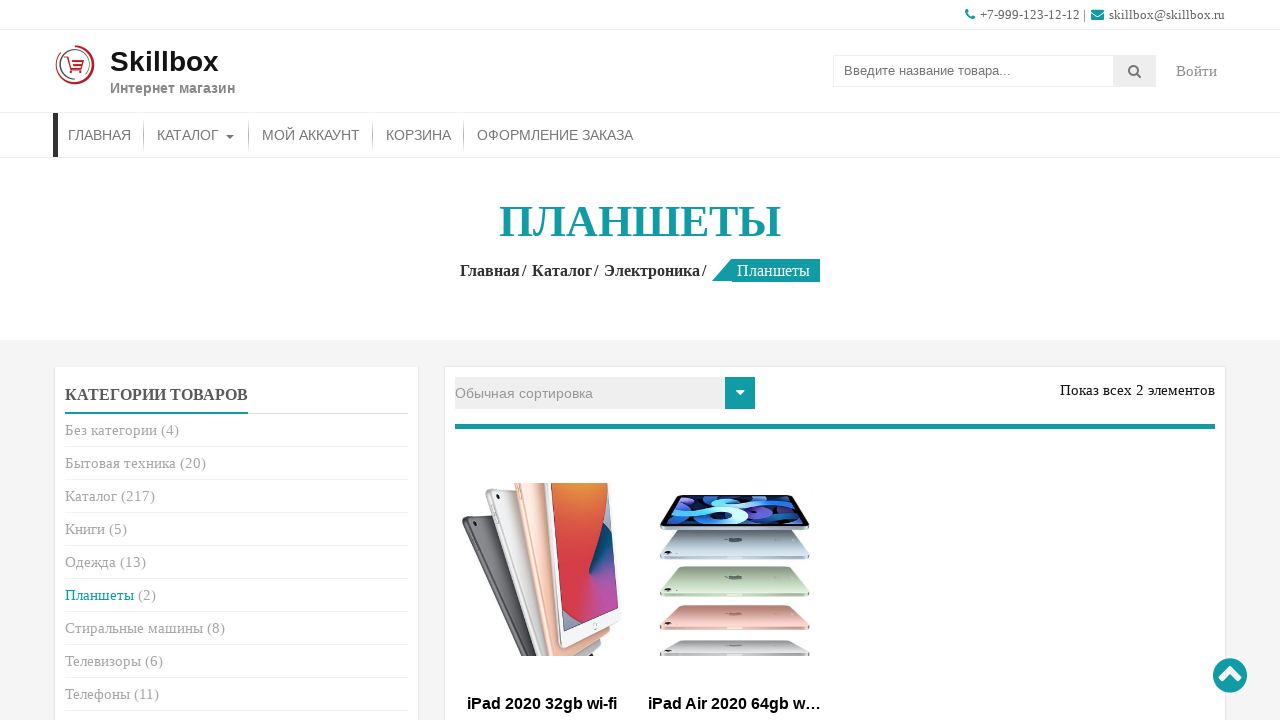

Category title loaded for 'Tablets'
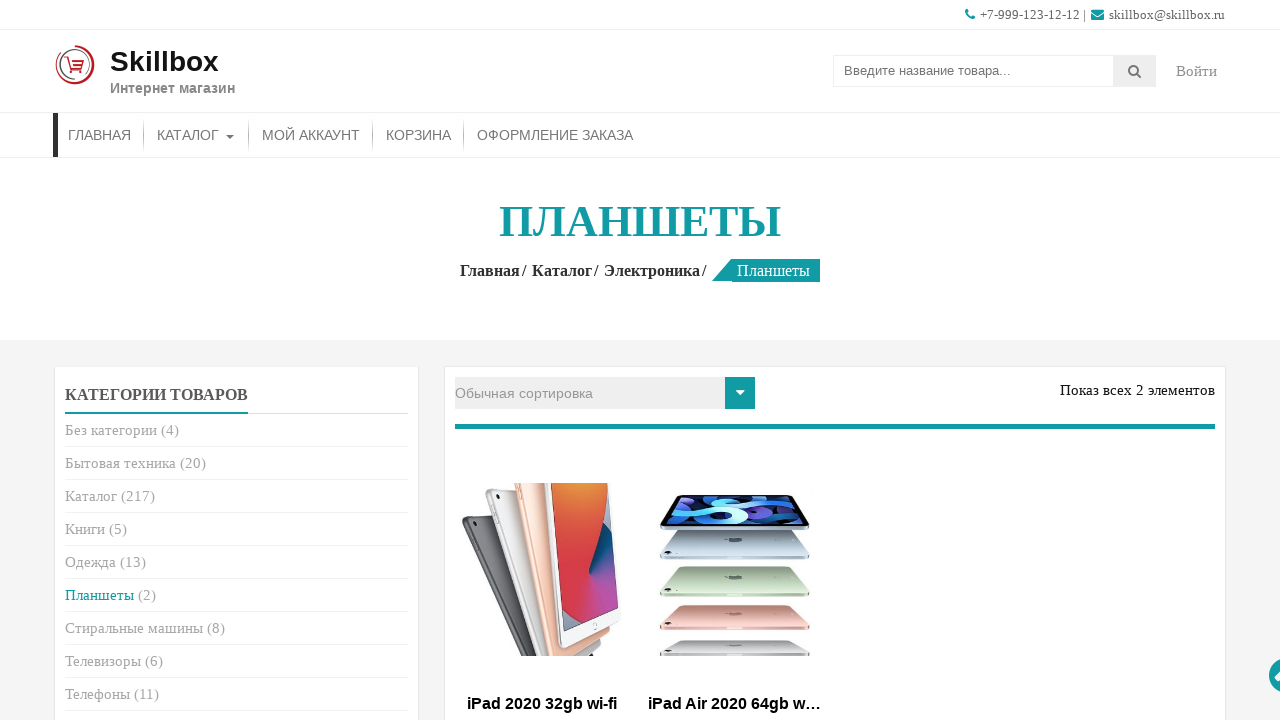

Navigated back to catalog page
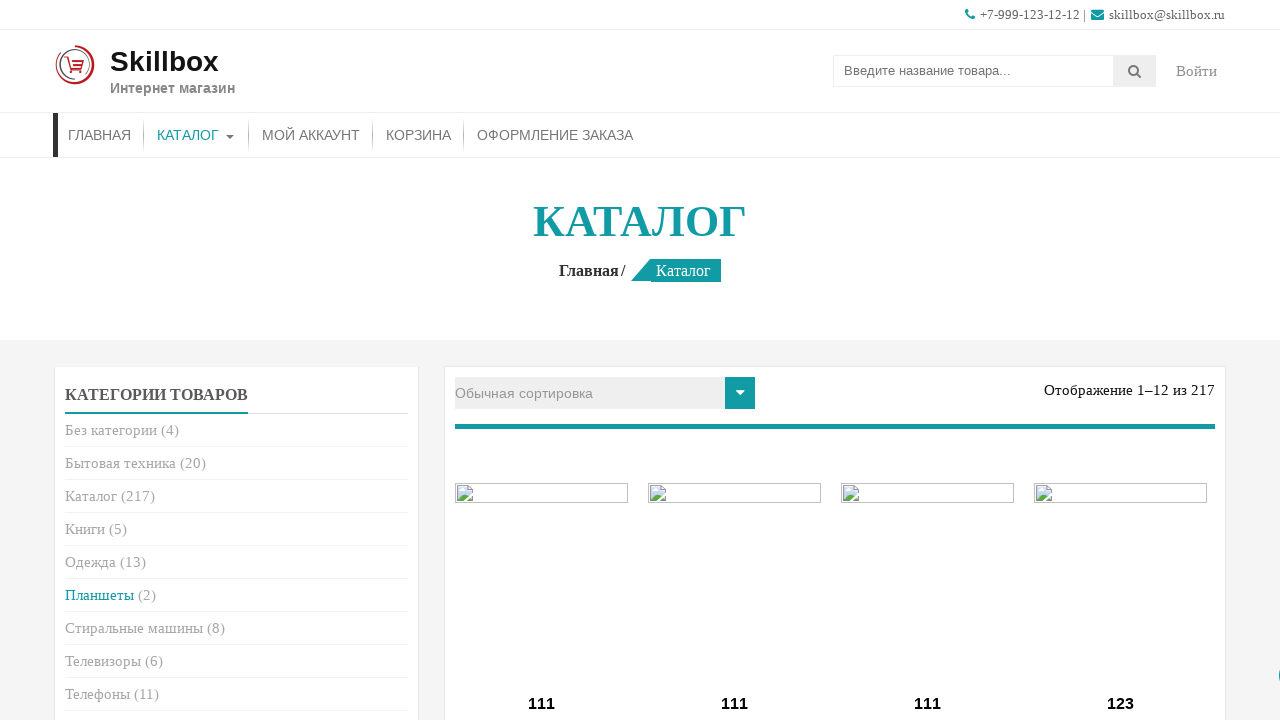

Clicked on 'Washing machines' category link at (134, 628) on .cat-item-22 > a
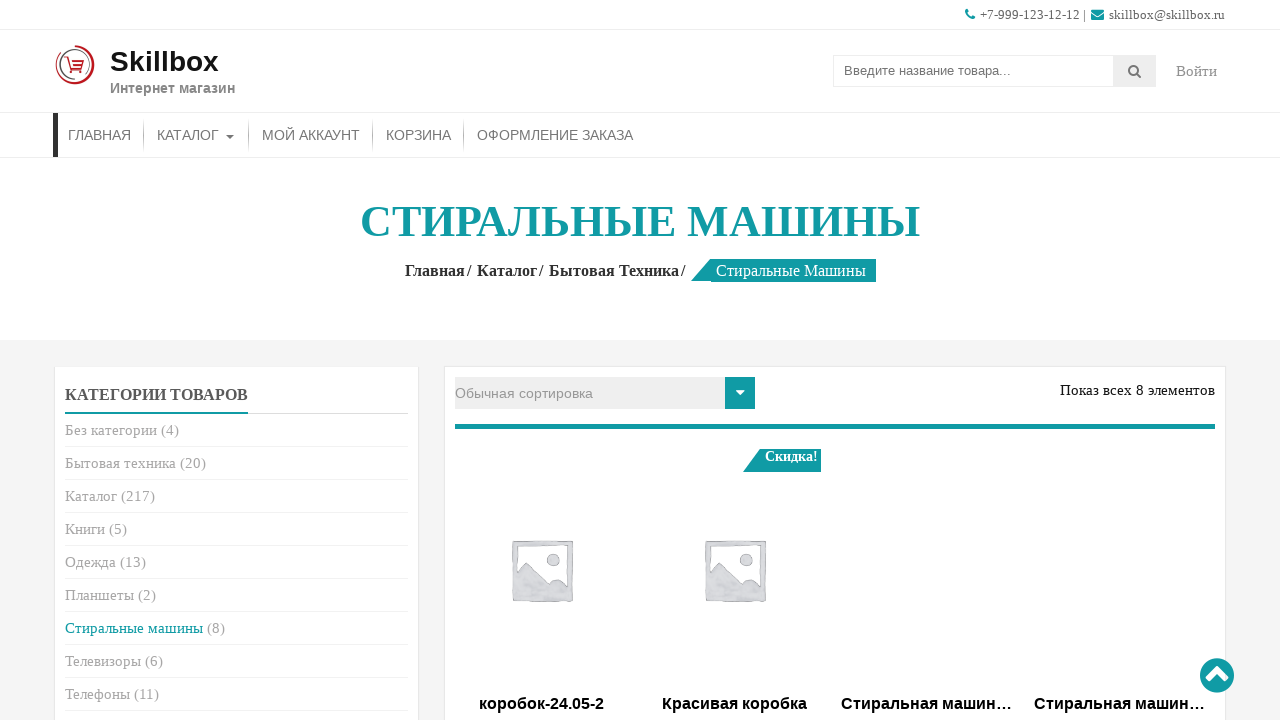

Category title loaded for 'Washing machines'
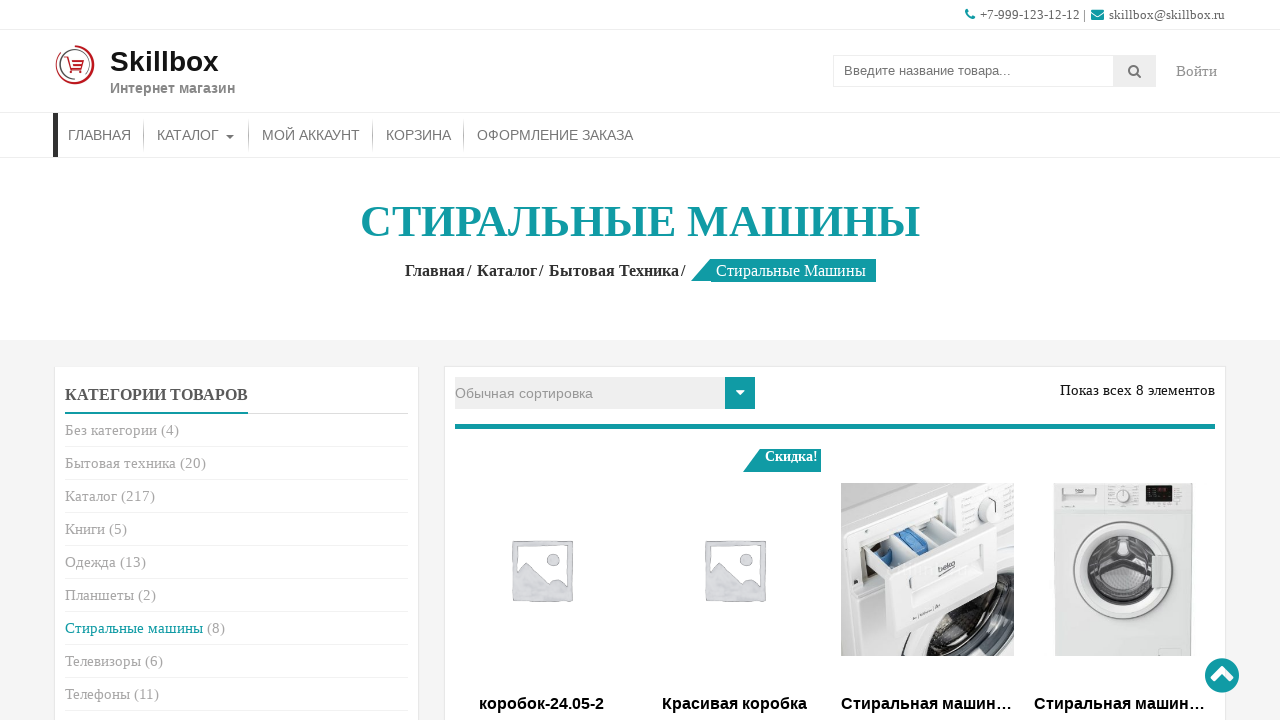

Navigated back to catalog page
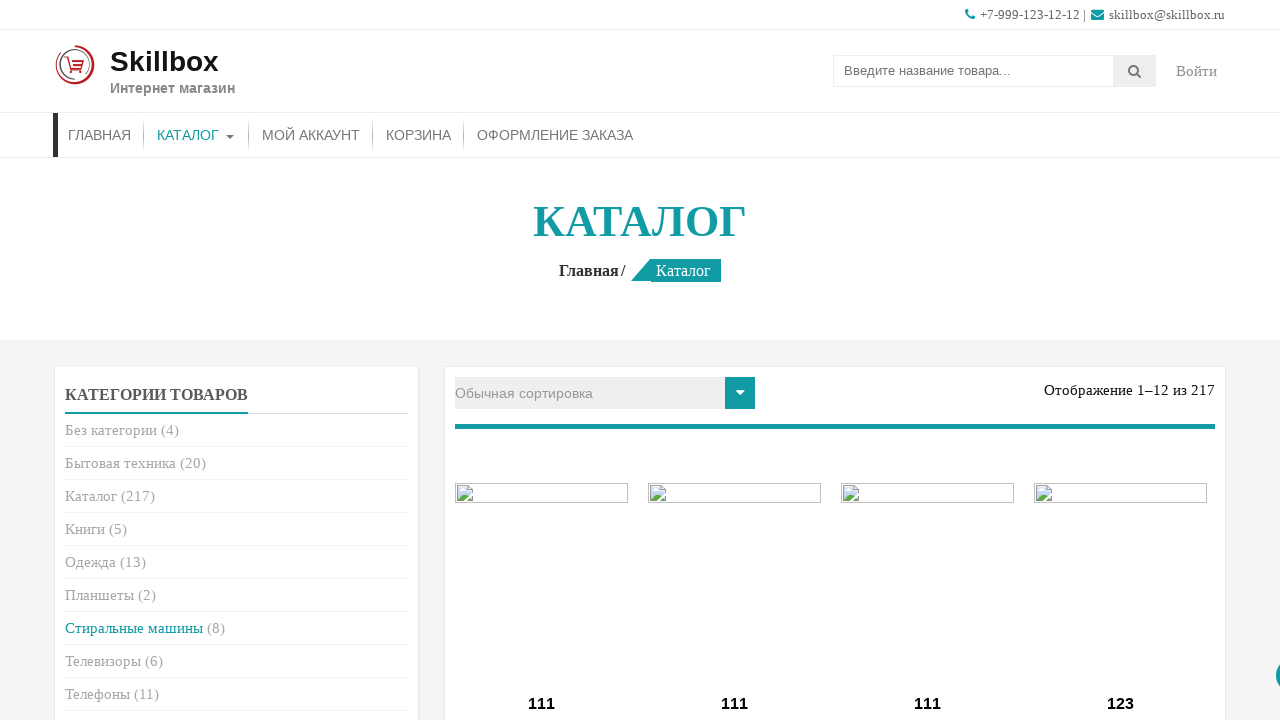

Clicked on 'TVs' category link at (103, 661) on .cat-item-25 > a
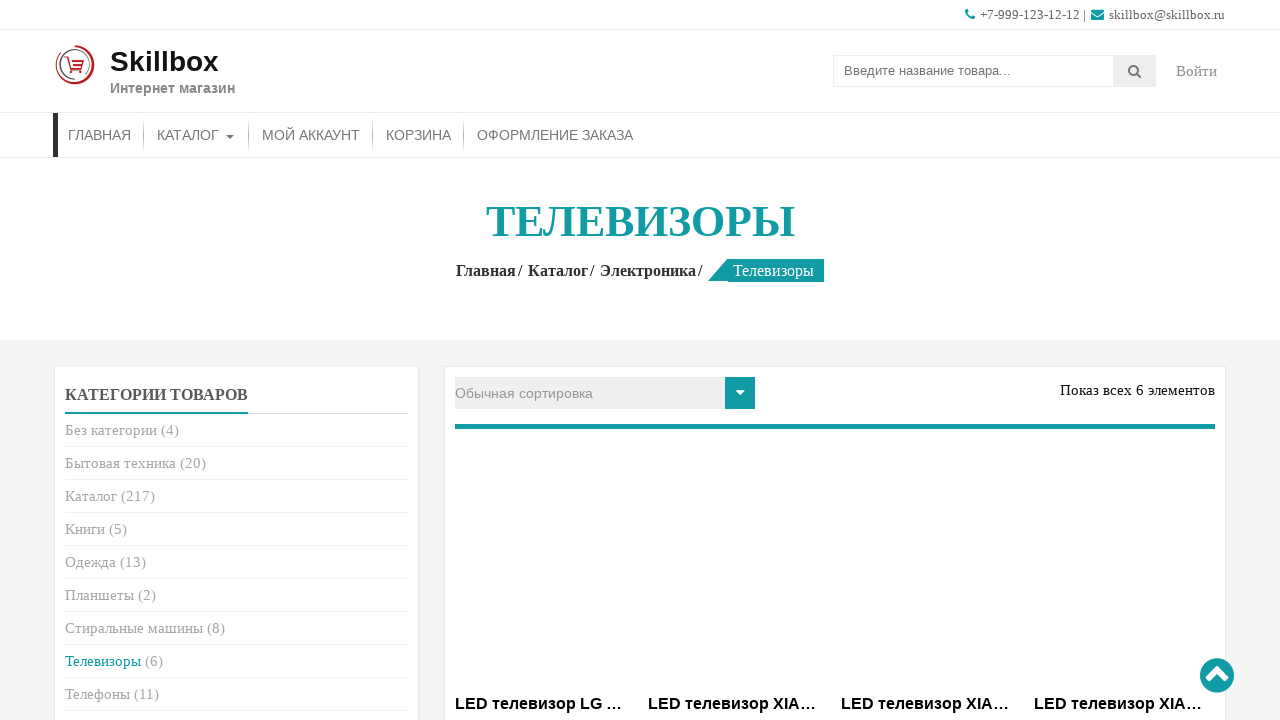

Category title loaded for 'TVs'
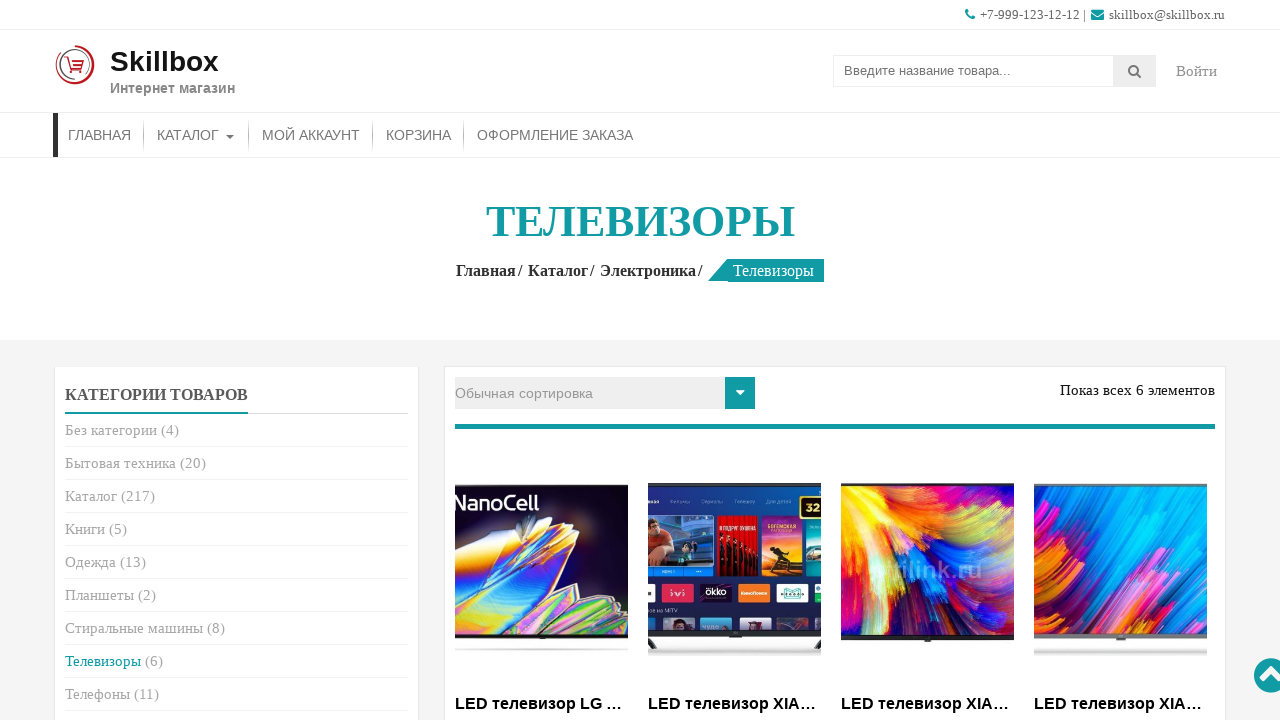

Navigated back to catalog page
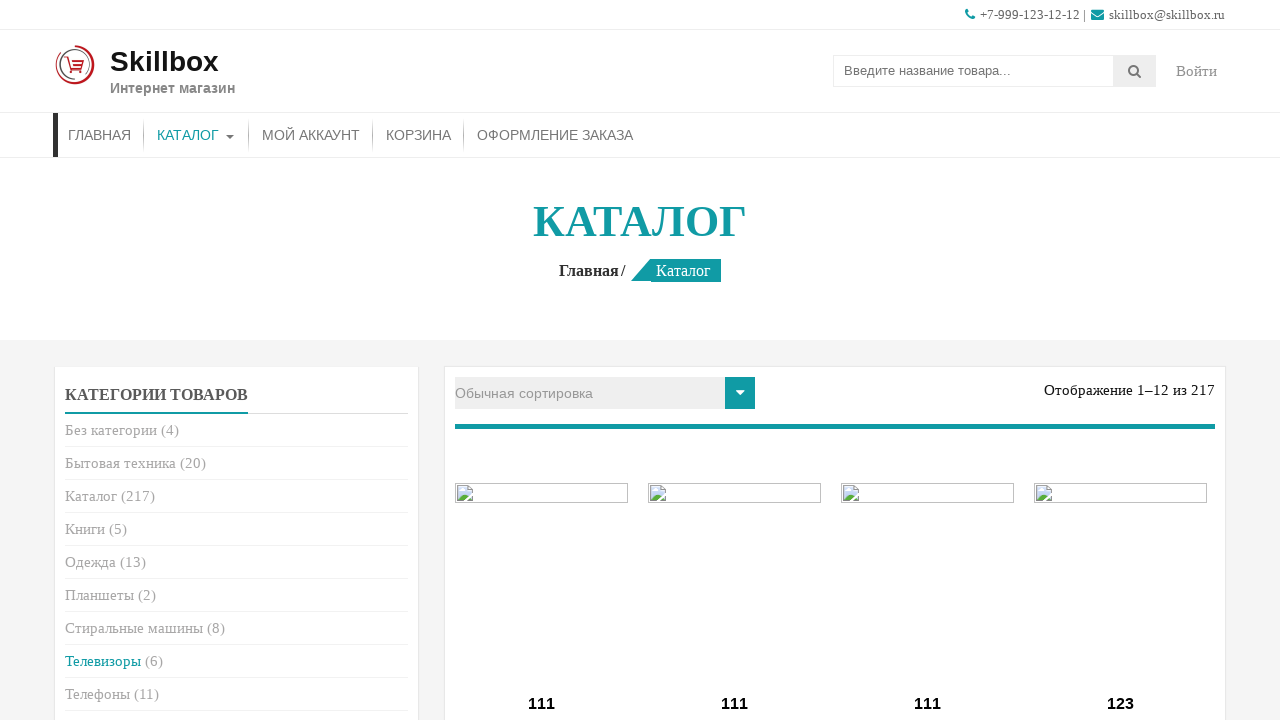

Clicked on 'Phones' category link at (98, 694) on .cat-item-24 > a
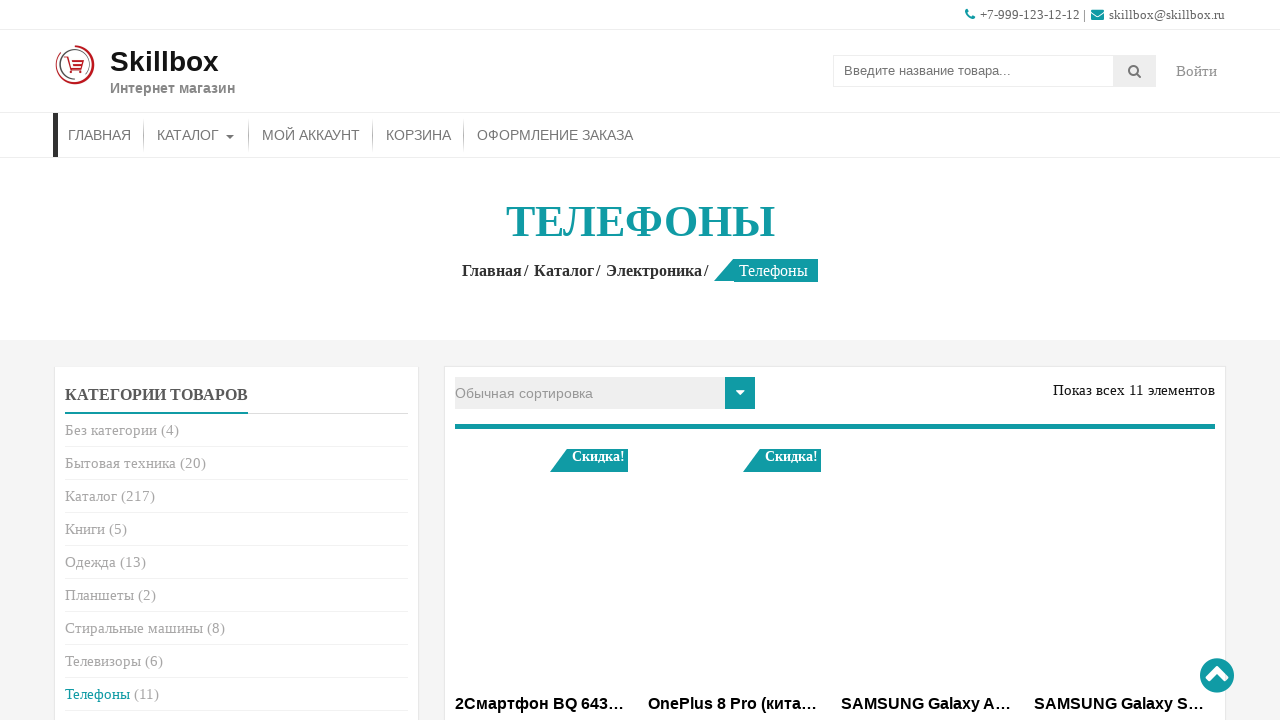

Category title loaded for 'Phones'
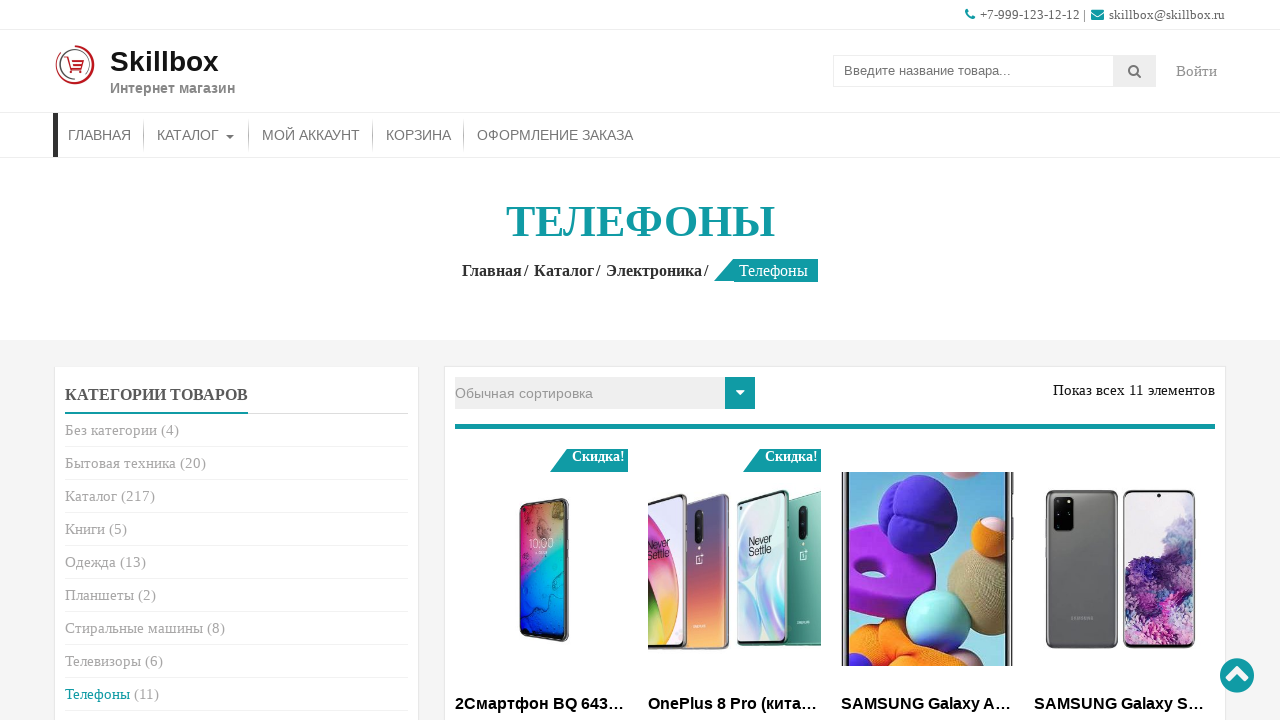

Navigated back to catalog page
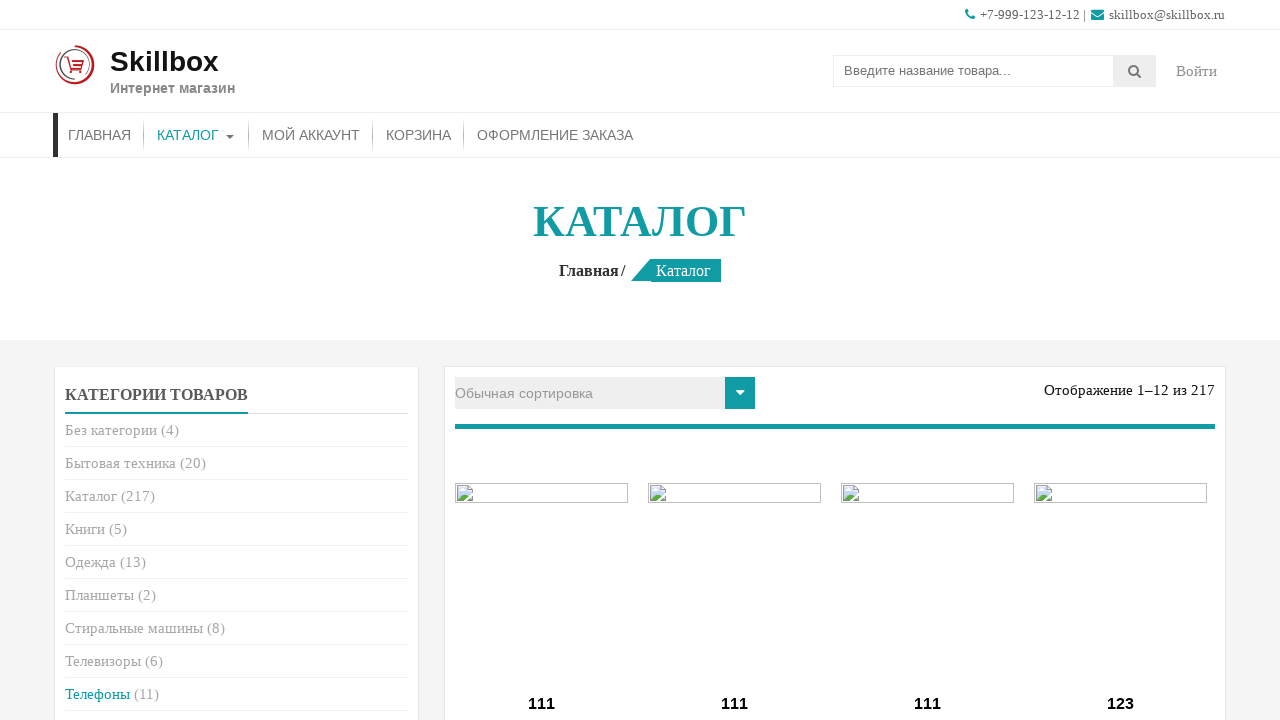

Clicked on 'Photo/Video' category link at (104, 712) on .cat-item-27 > a
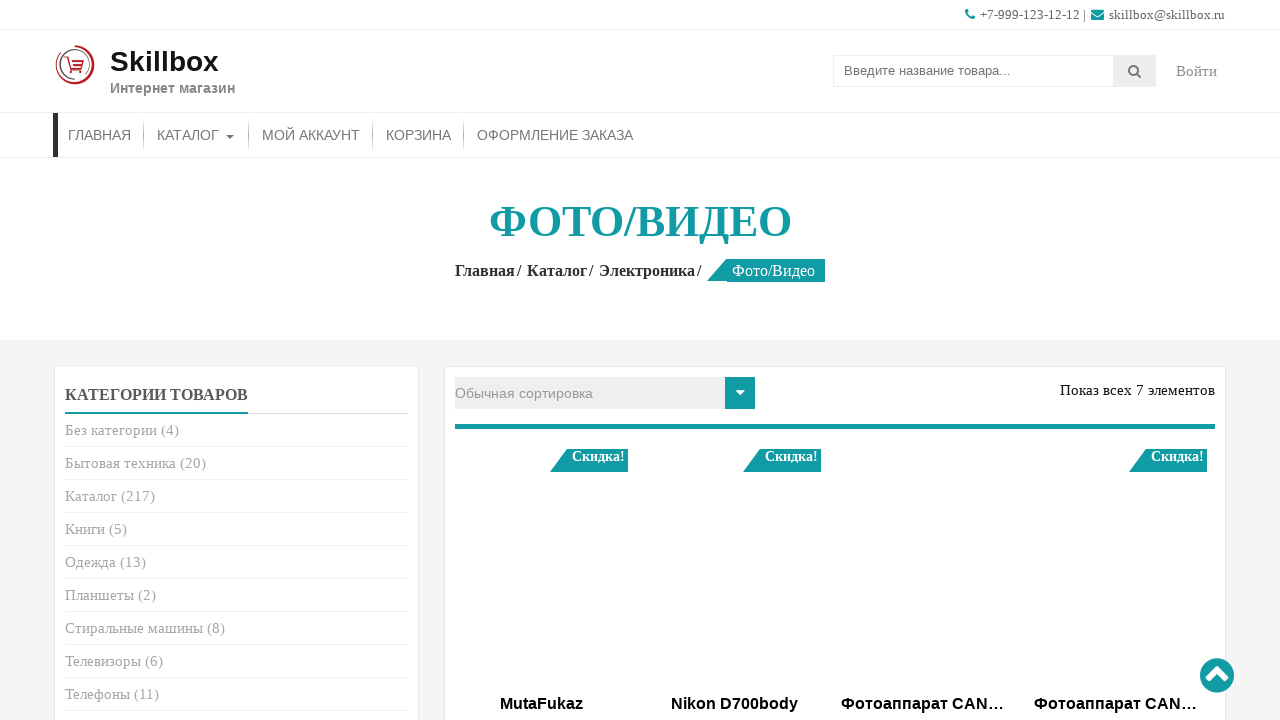

Category title loaded for 'Photo/Video'
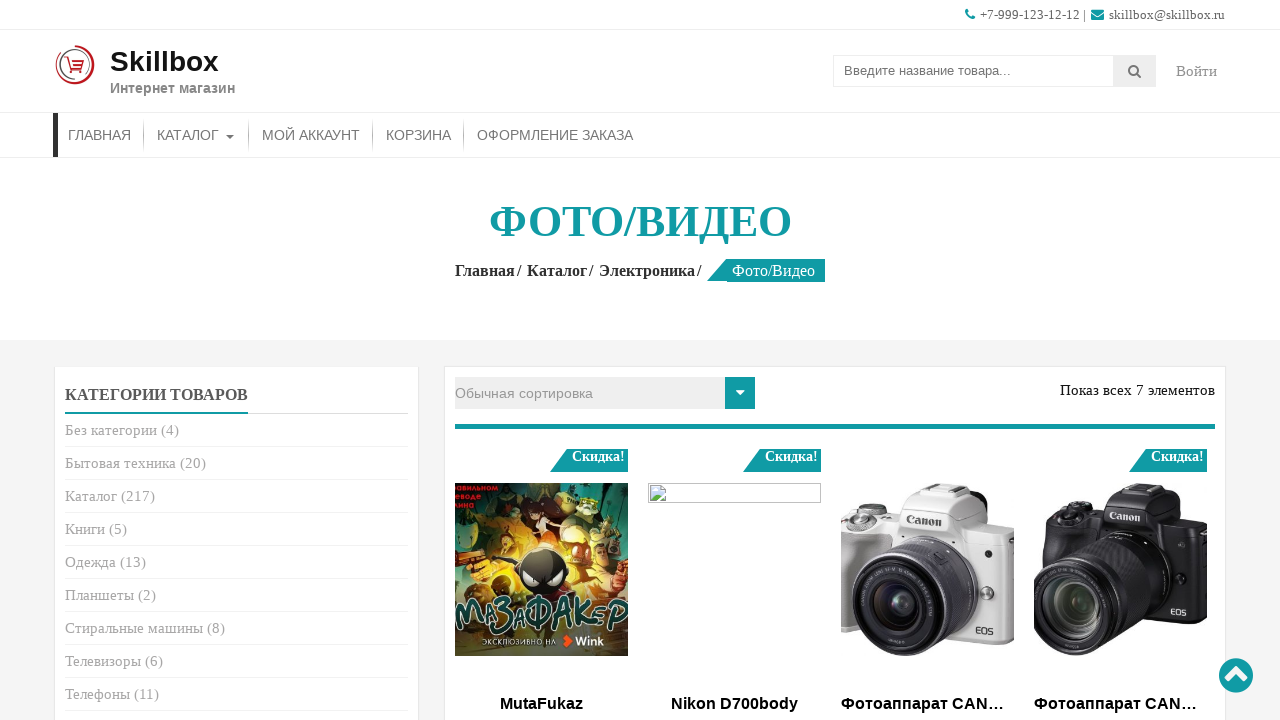

Navigated back to catalog page
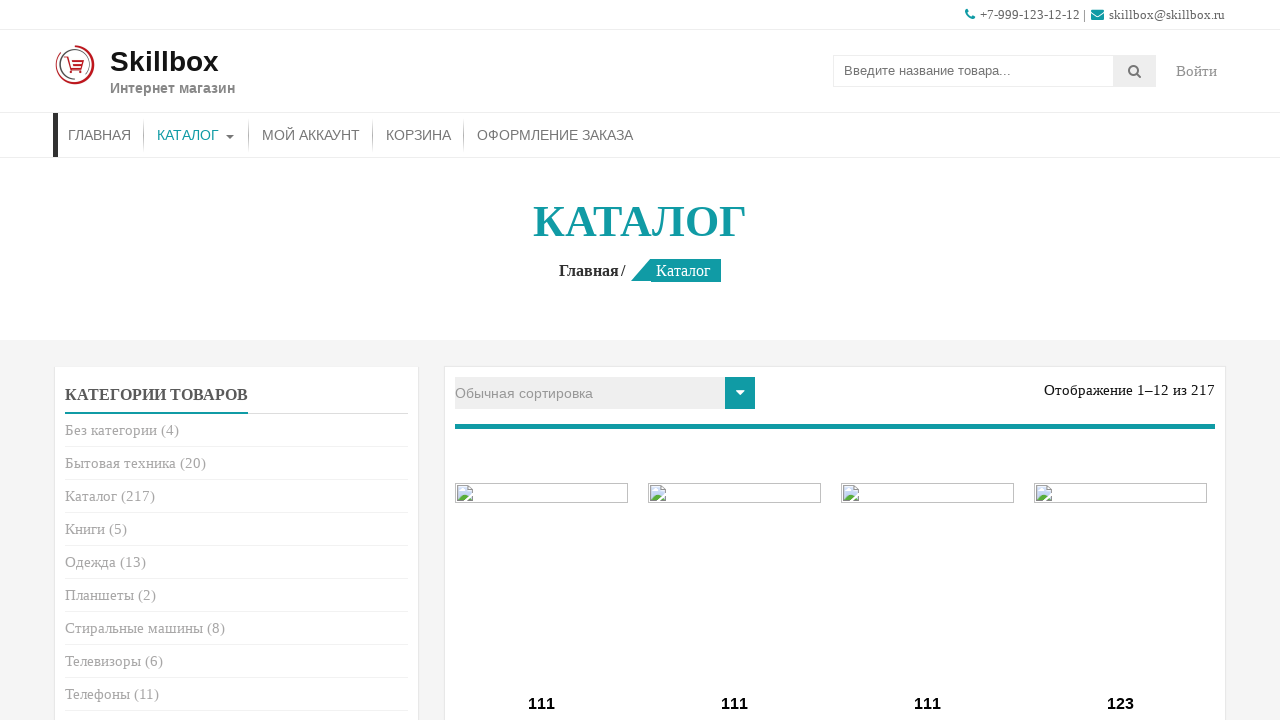

Clicked on 'Refrigerators' category link at (112, 360) on .cat-item-21 > a
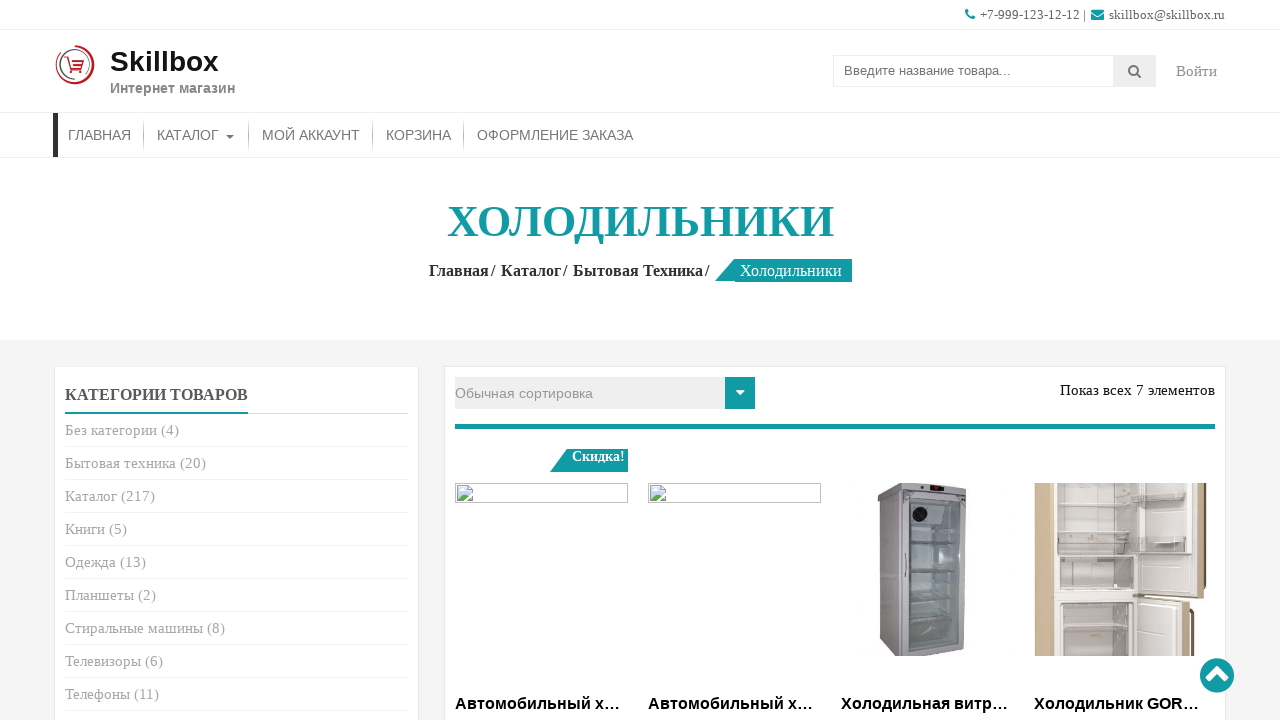

Category title loaded for 'Refrigerators'
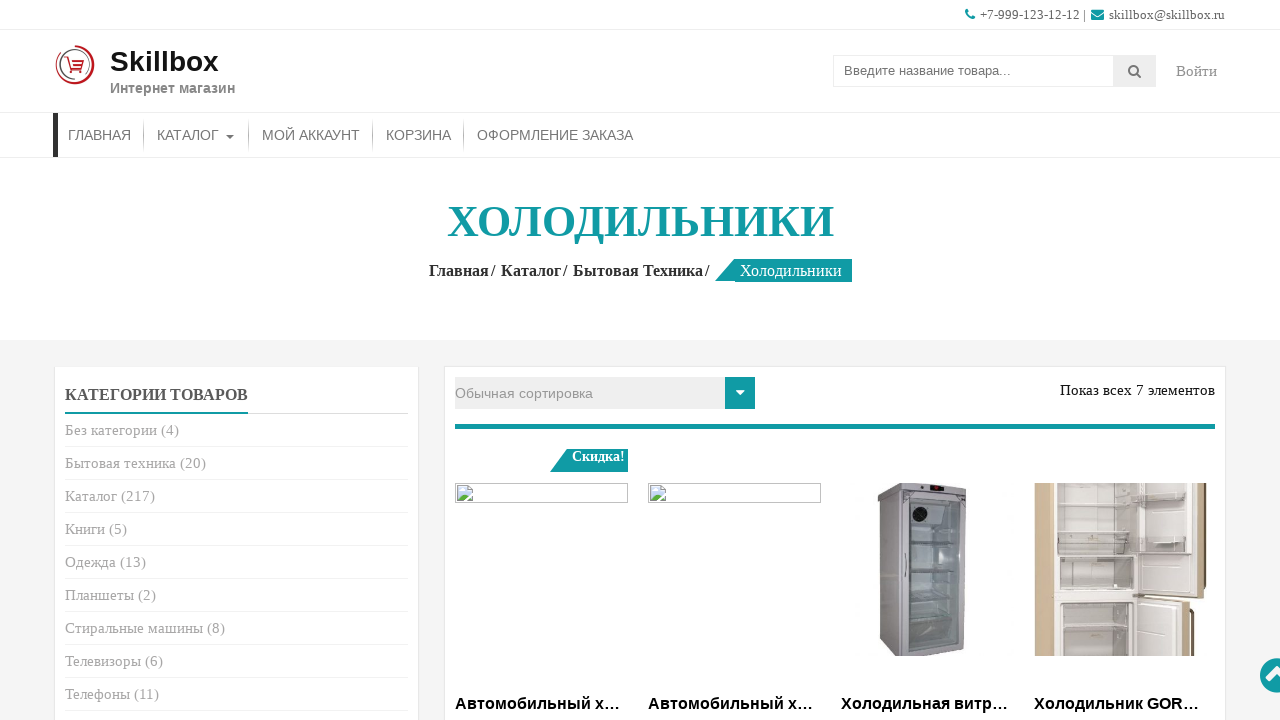

Navigated back to catalog page
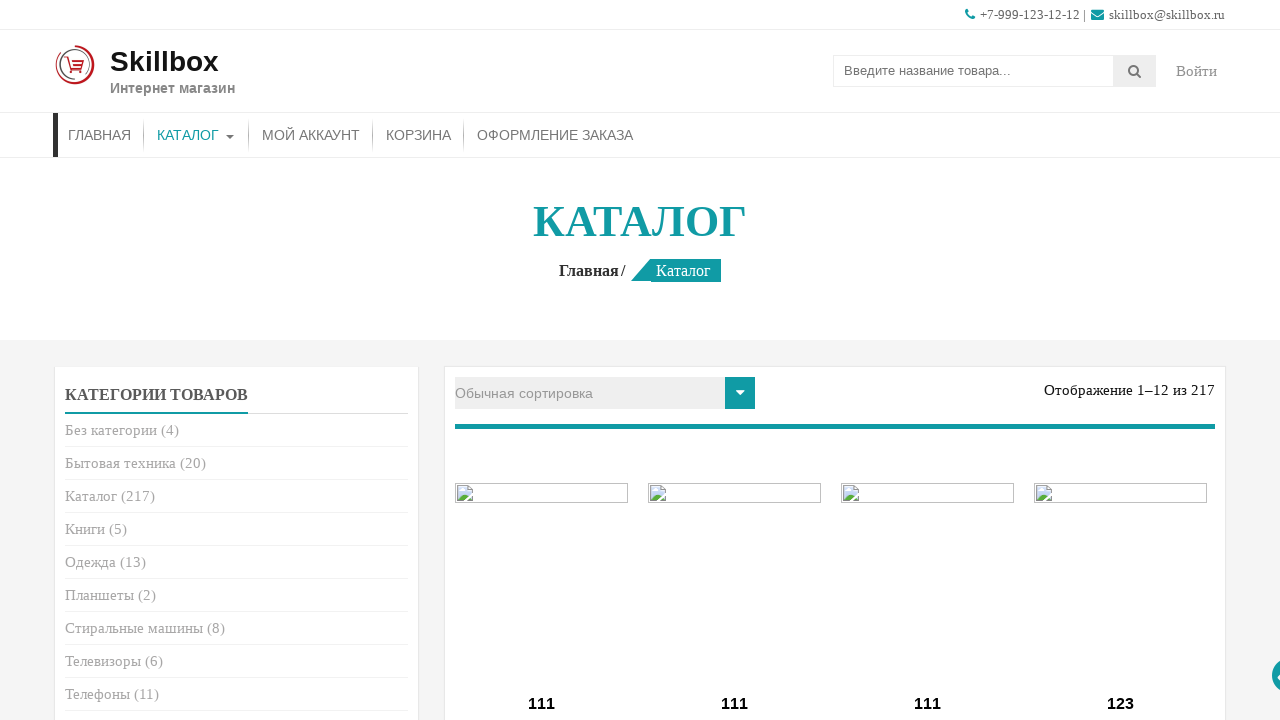

Clicked on 'Watches' category link at (82, 360) on .cat-item-23 > a
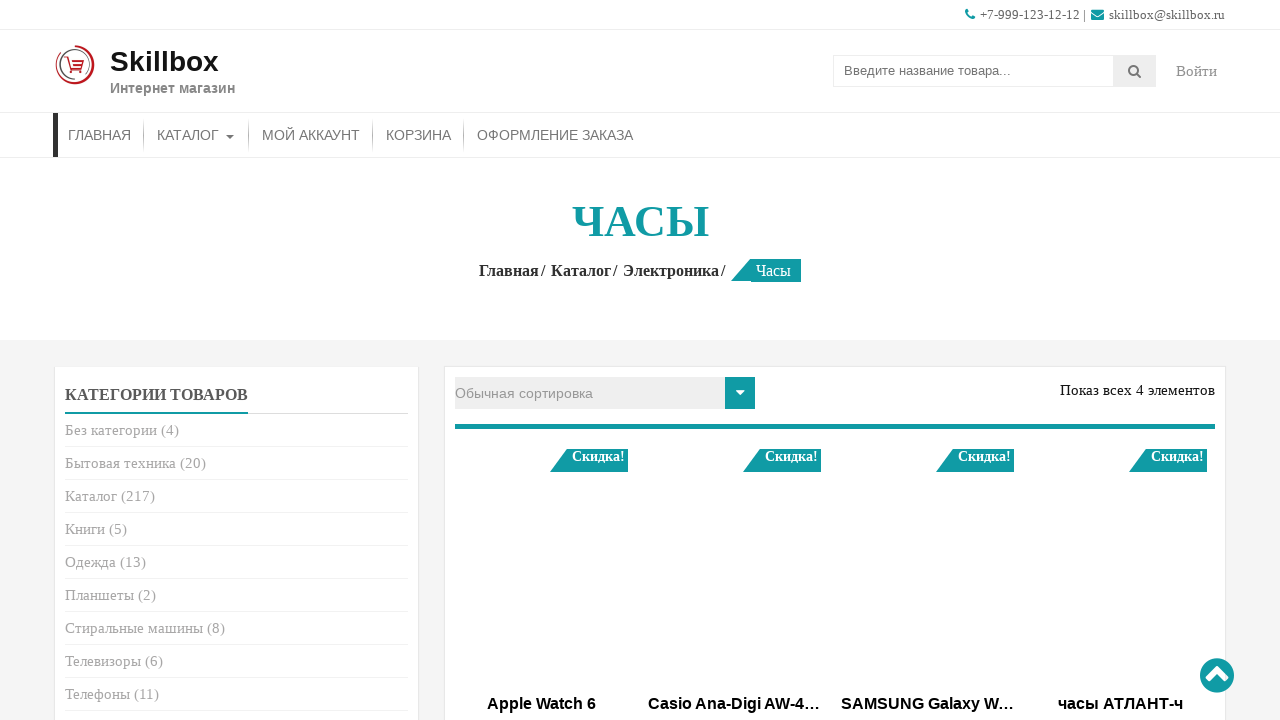

Category title loaded for 'Watches'
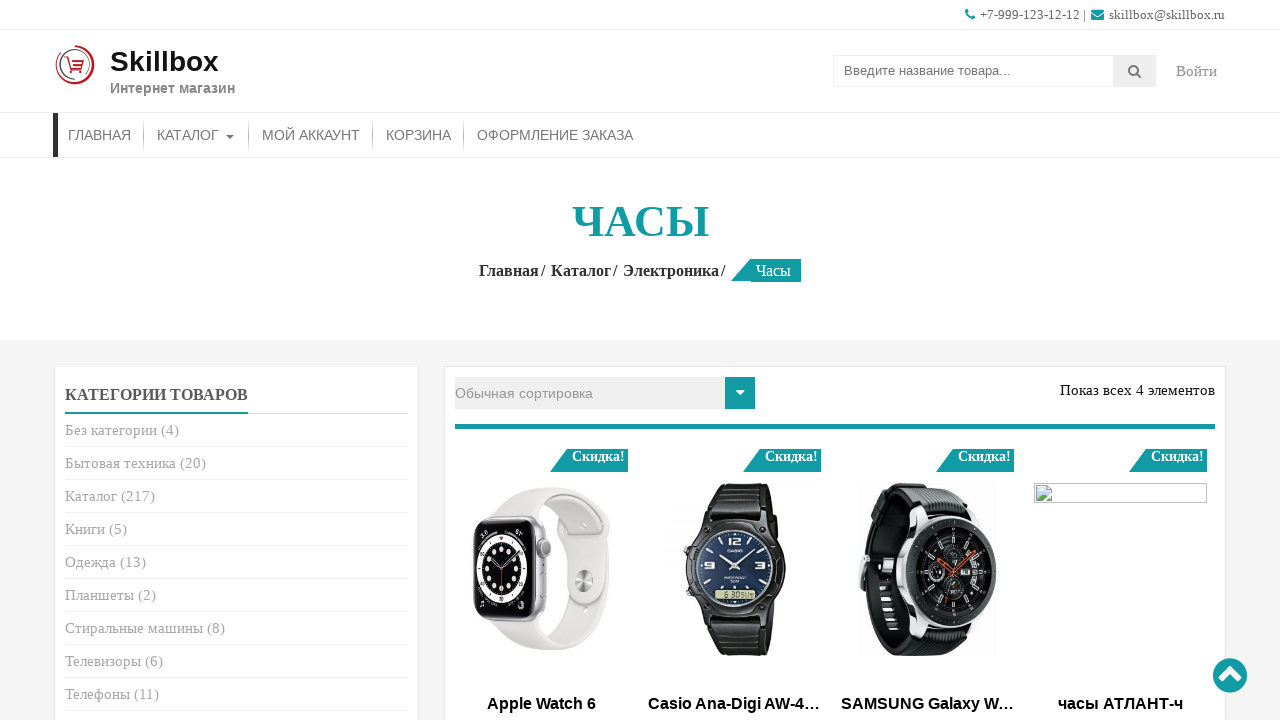

Navigated back to catalog page
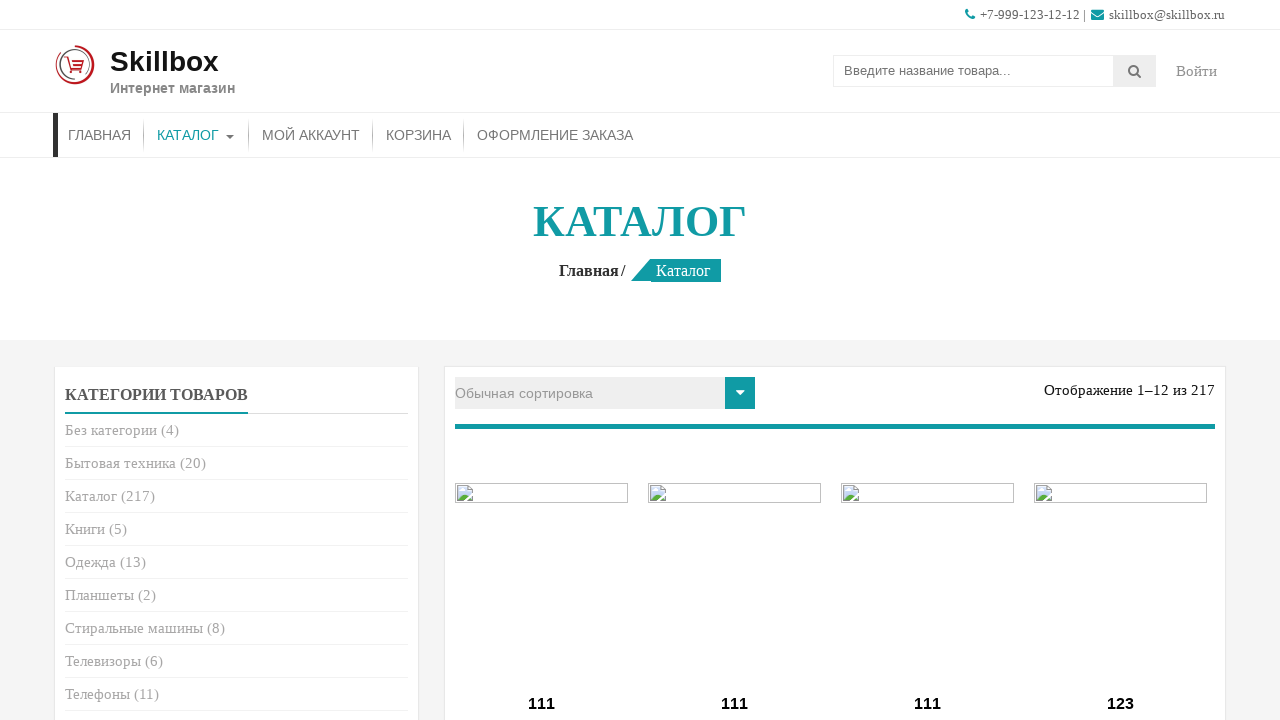

Clicked on 'Electronics' category link at (107, 360) on .cat-item-16 > a
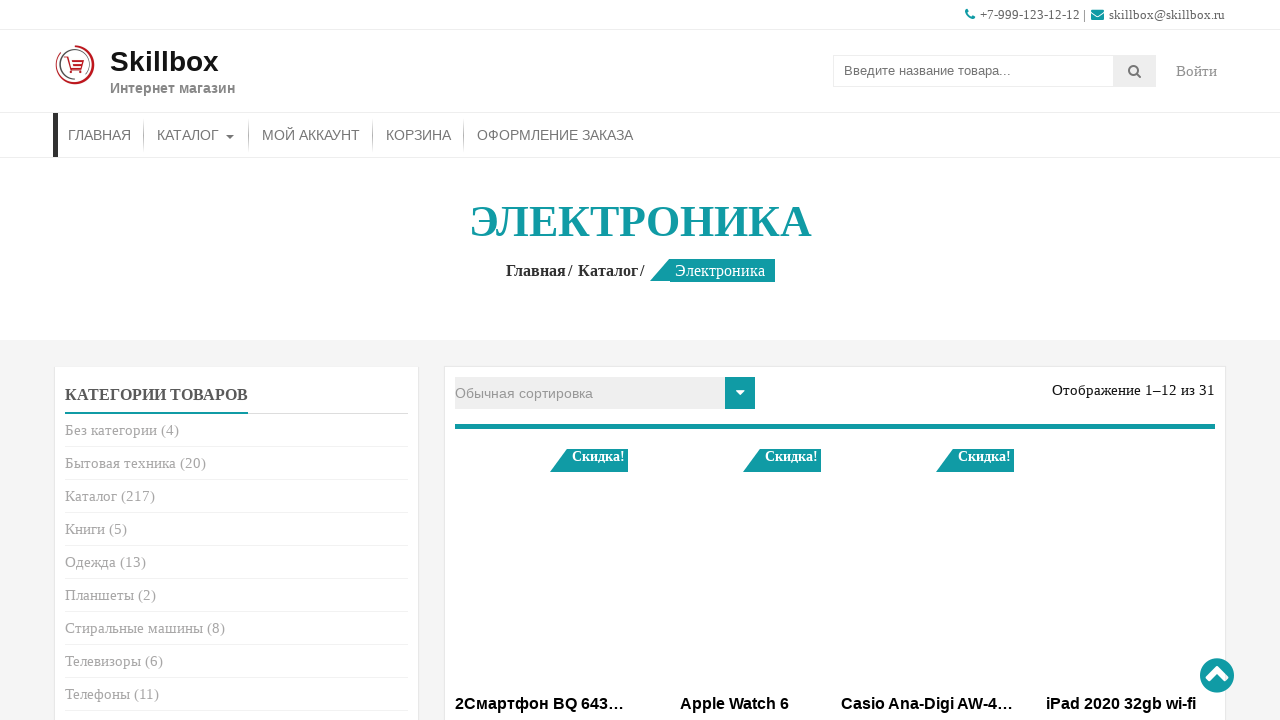

Category title loaded for 'Electronics'
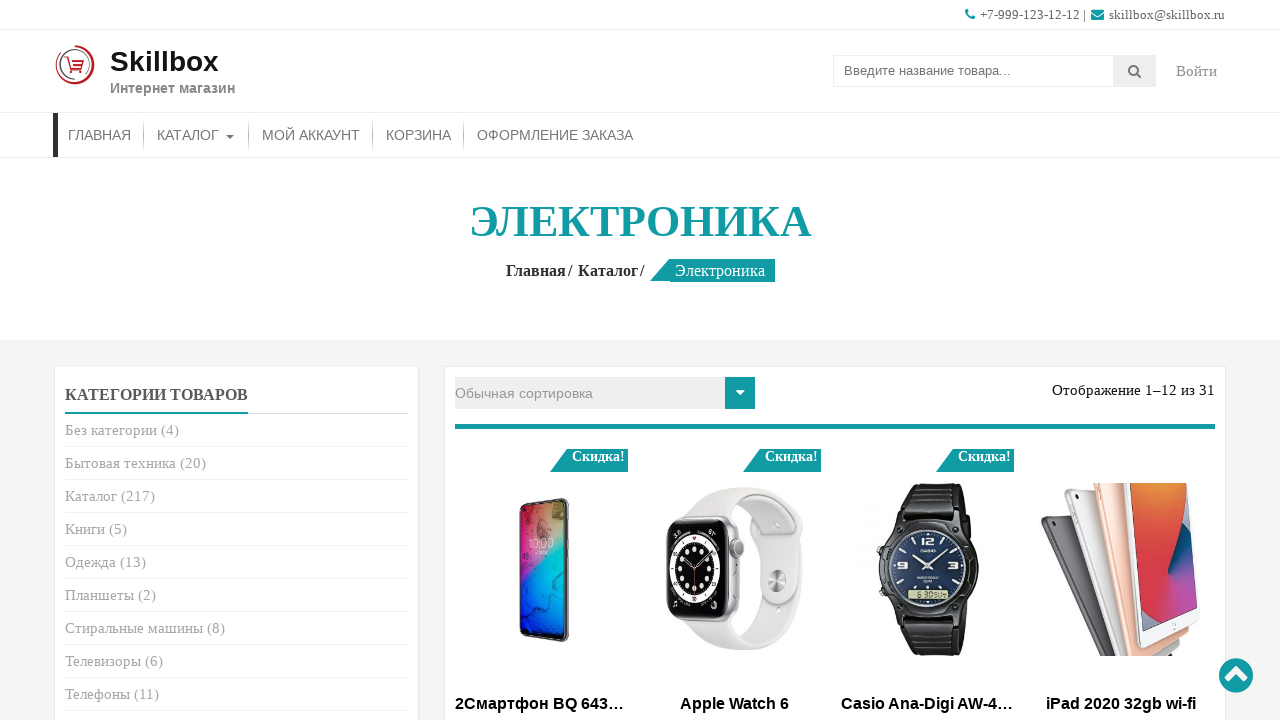

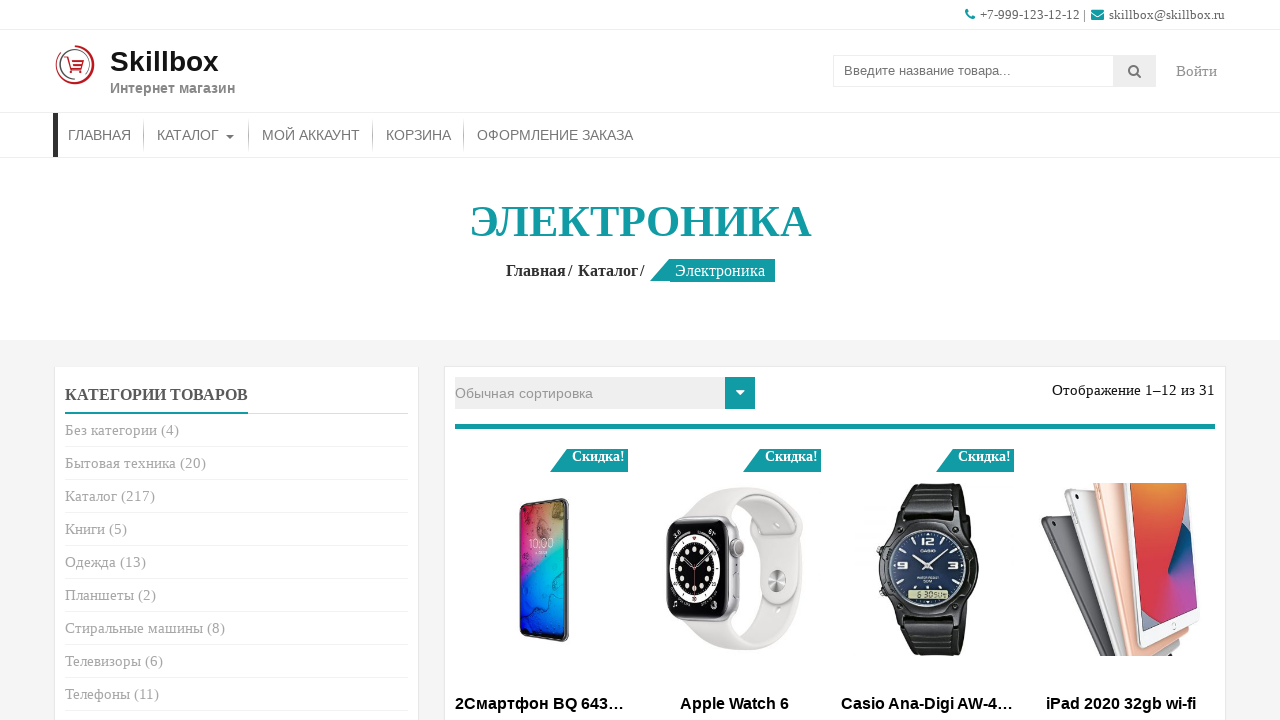